Tests e-commerce functionality by adding multiple products to cart based on a predefined list of product names

Starting URL: https://rahulshettyacademy.com/seleniumPractise/#/

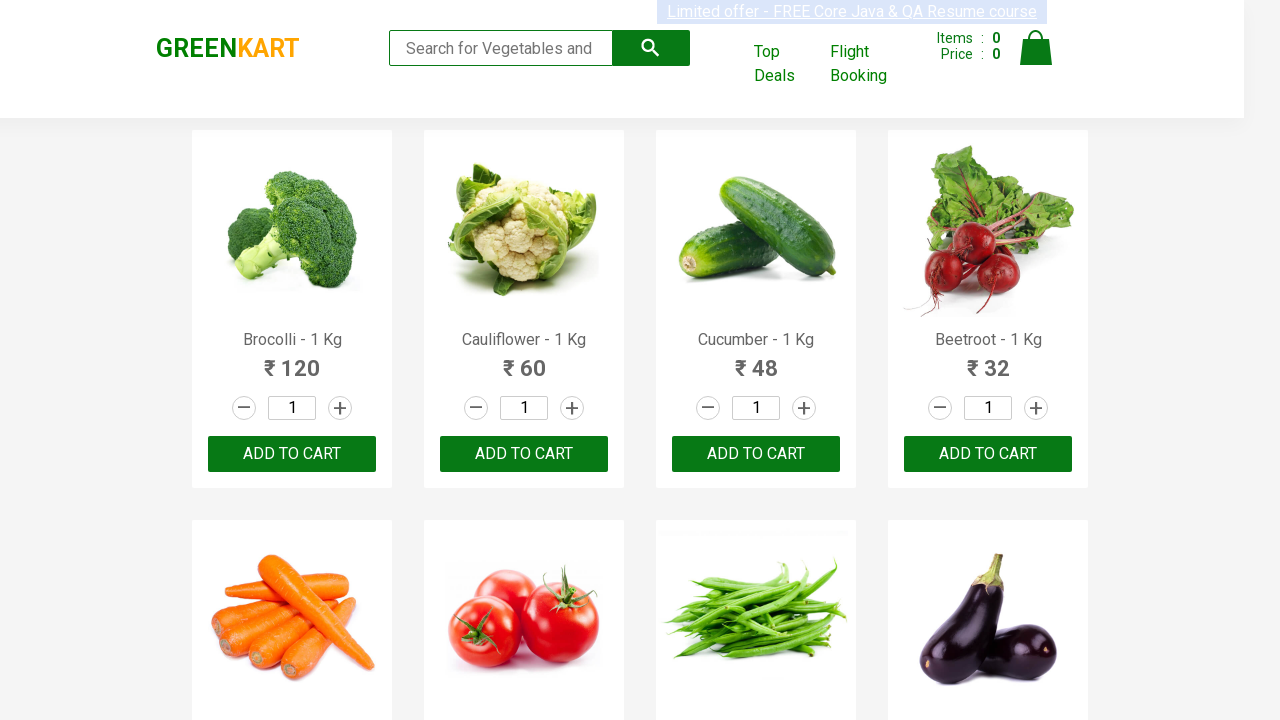

Waited 3 seconds for products to load
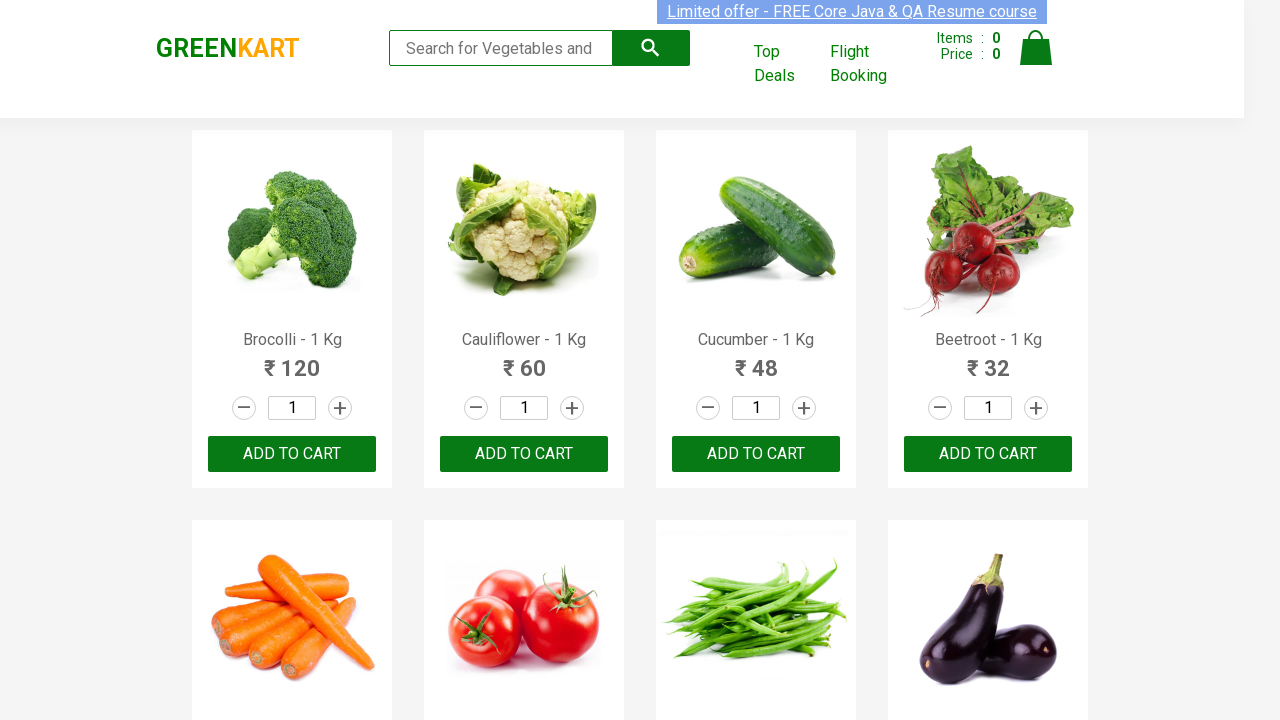

Retrieved all product name elements from page
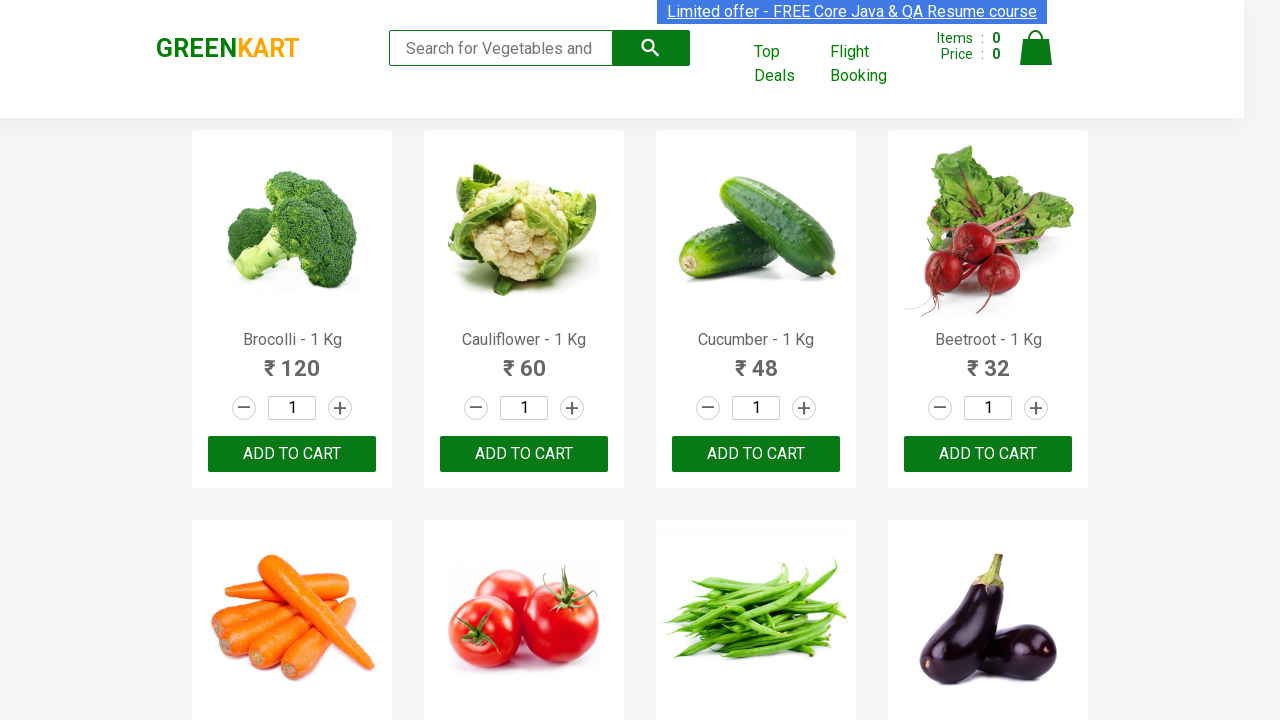

Retrieved product name text at index 0
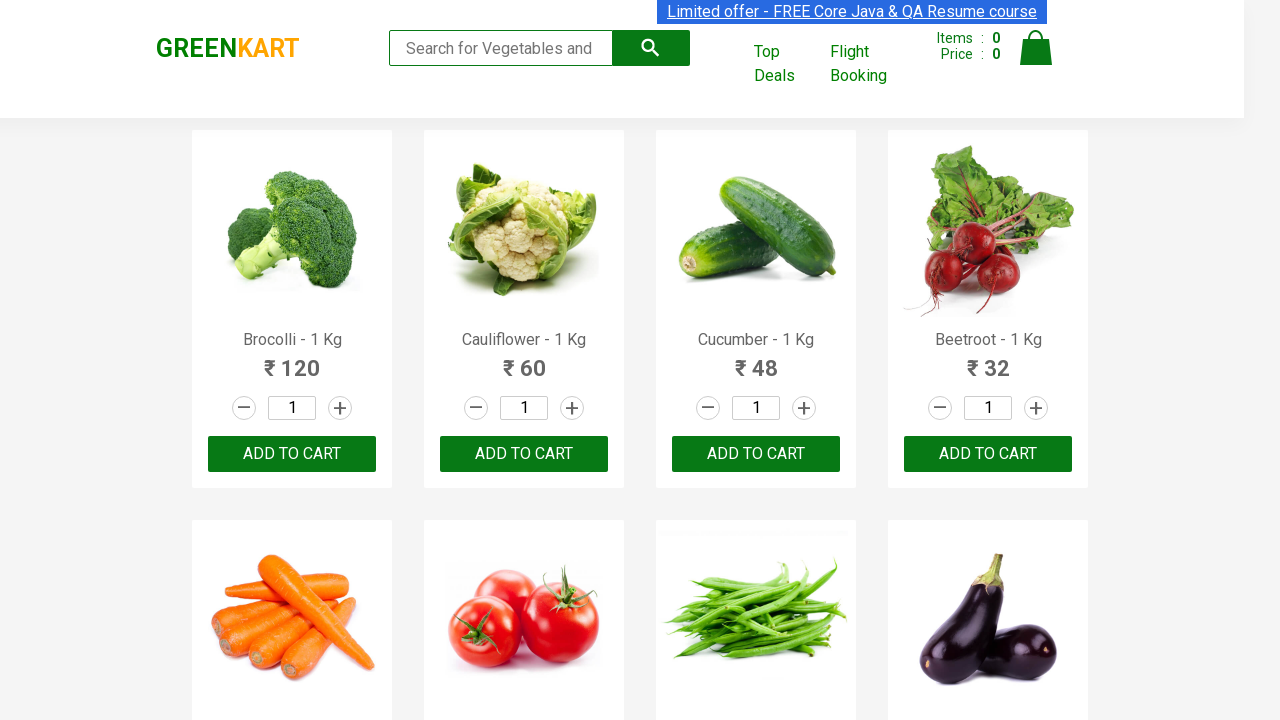

Extracted product name: Brocolli
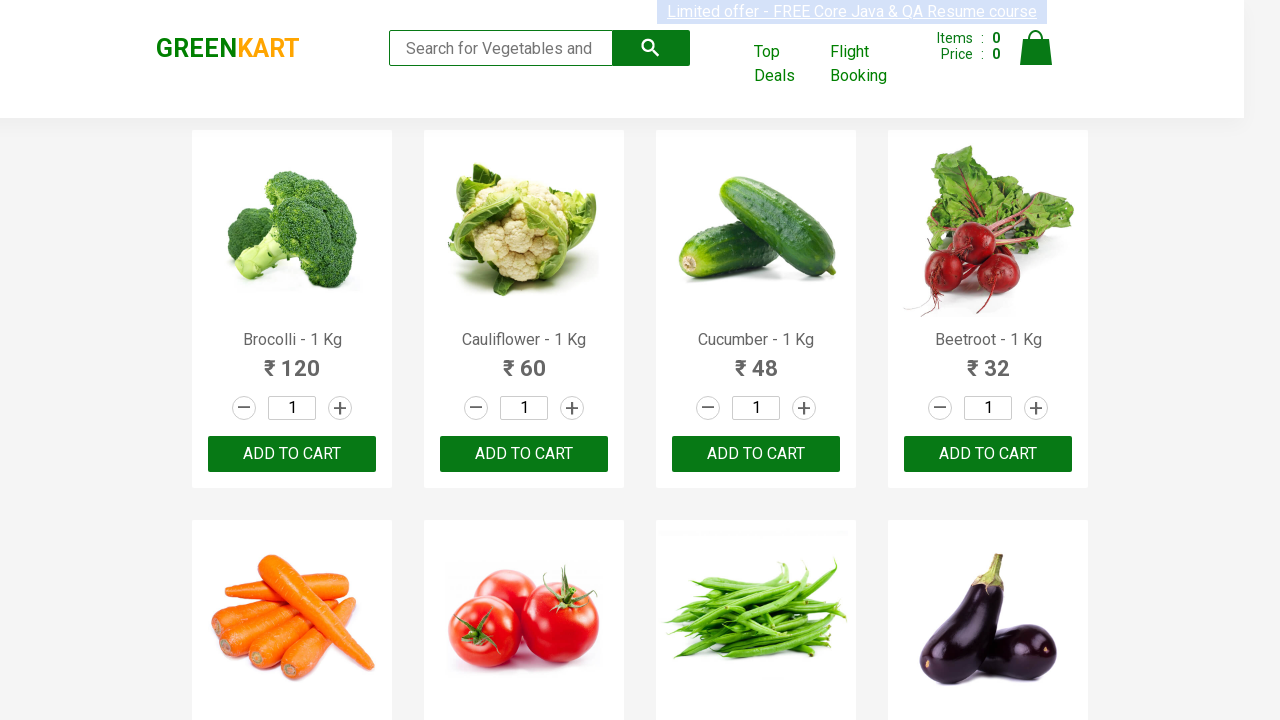

Added 'Brocolli' to cart
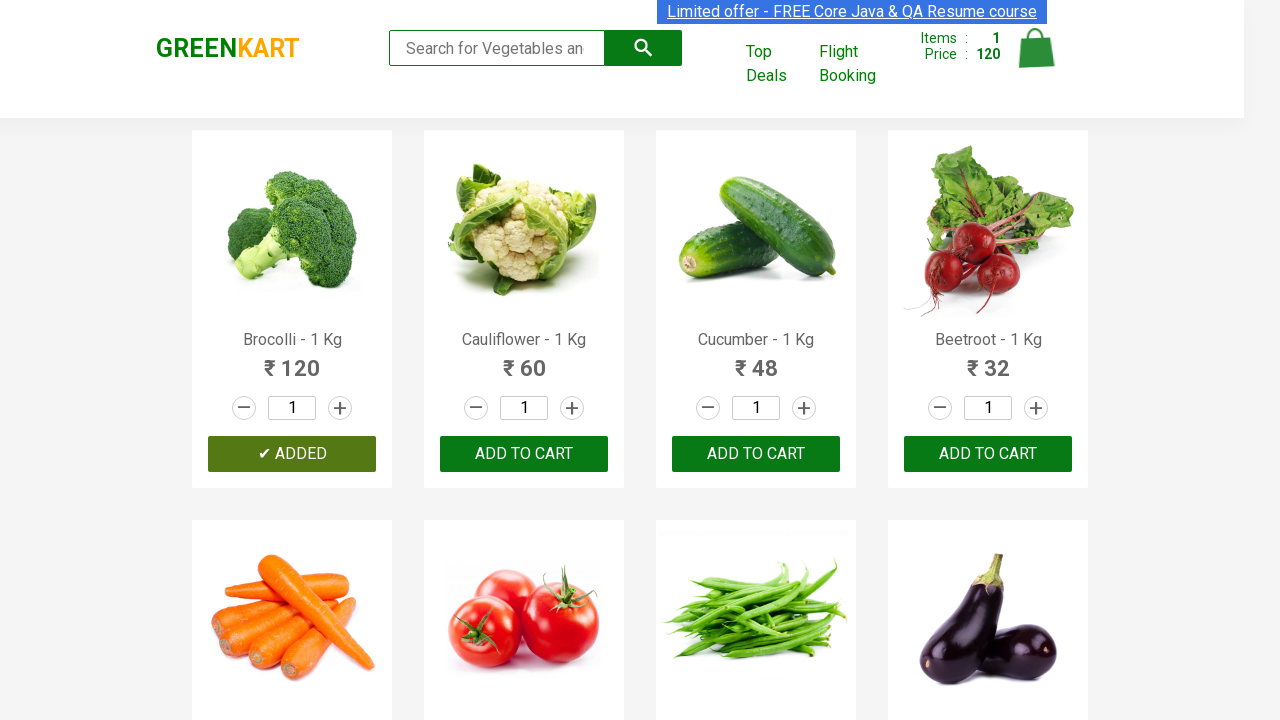

Retrieved product name text at index 1
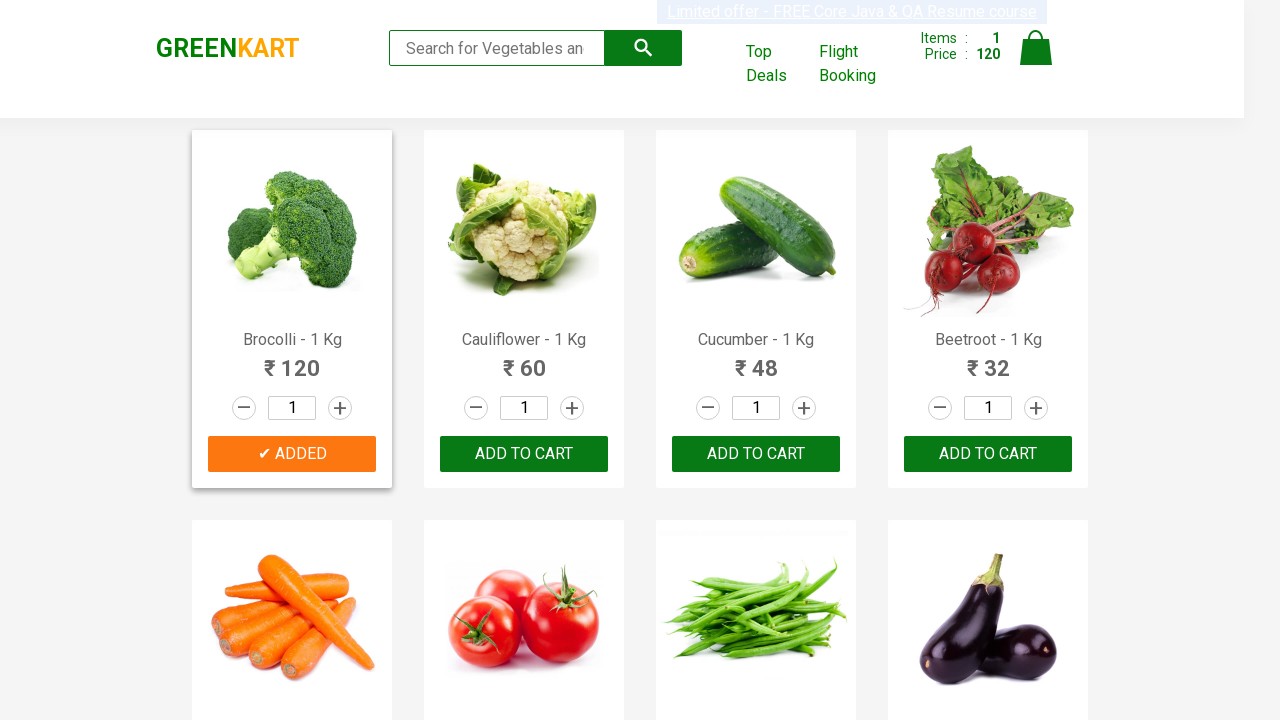

Extracted product name: Cauliflower
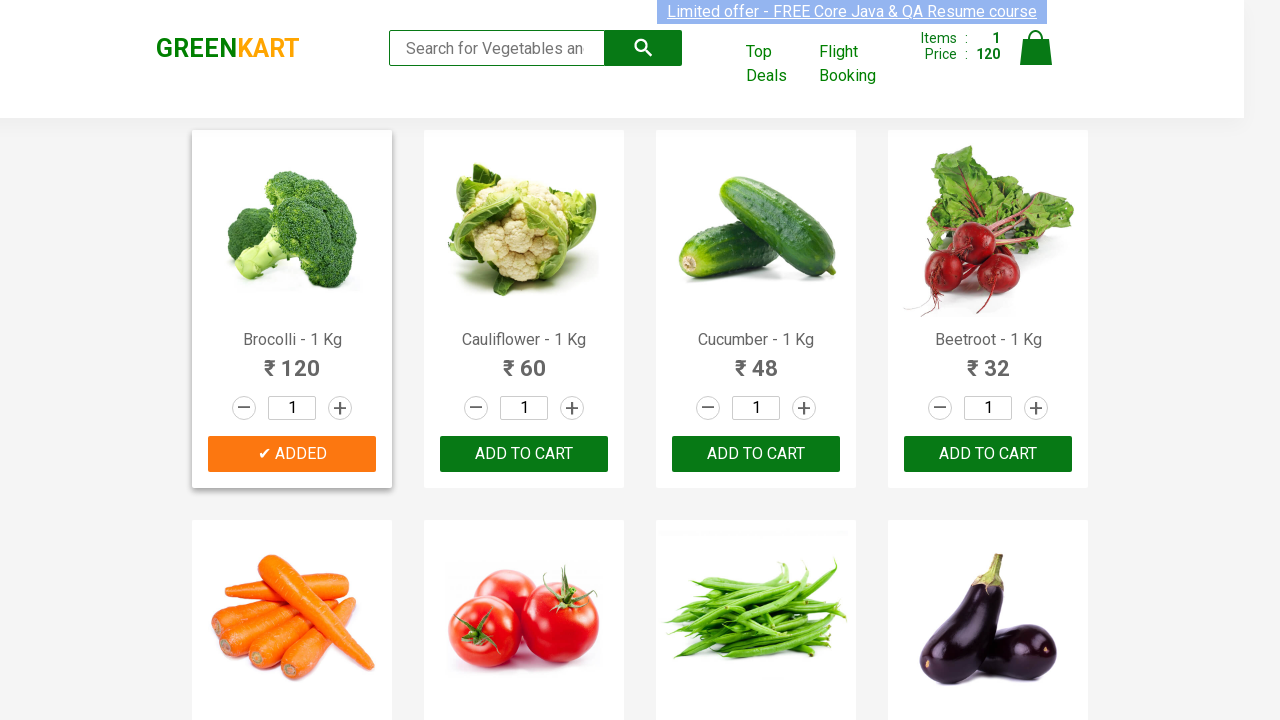

Added 'Cauliflower' to cart
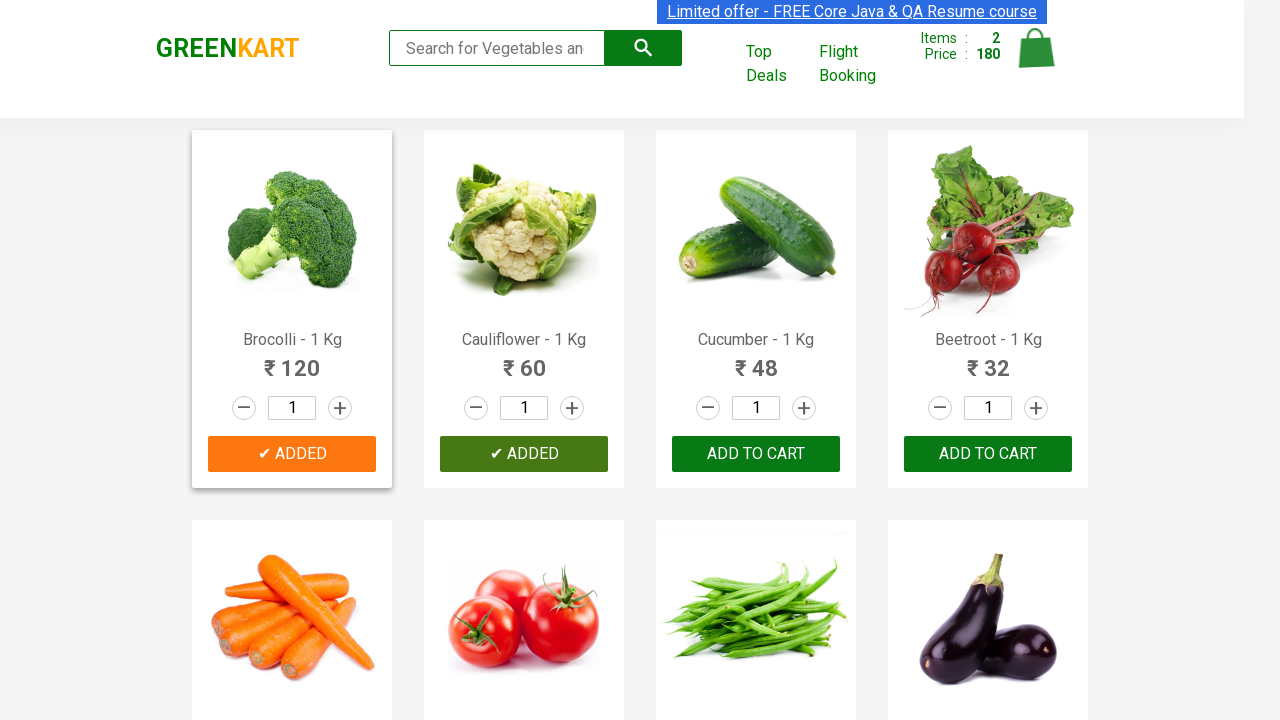

Retrieved product name text at index 2
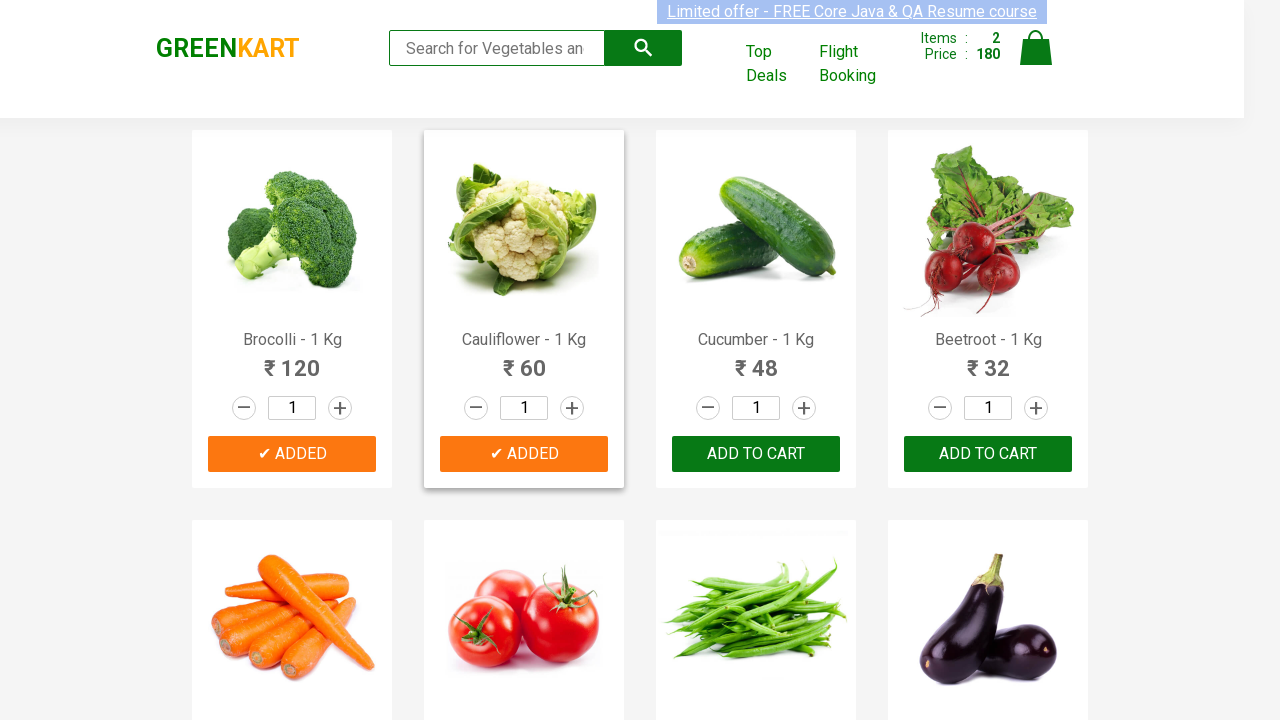

Extracted product name: Cucumber
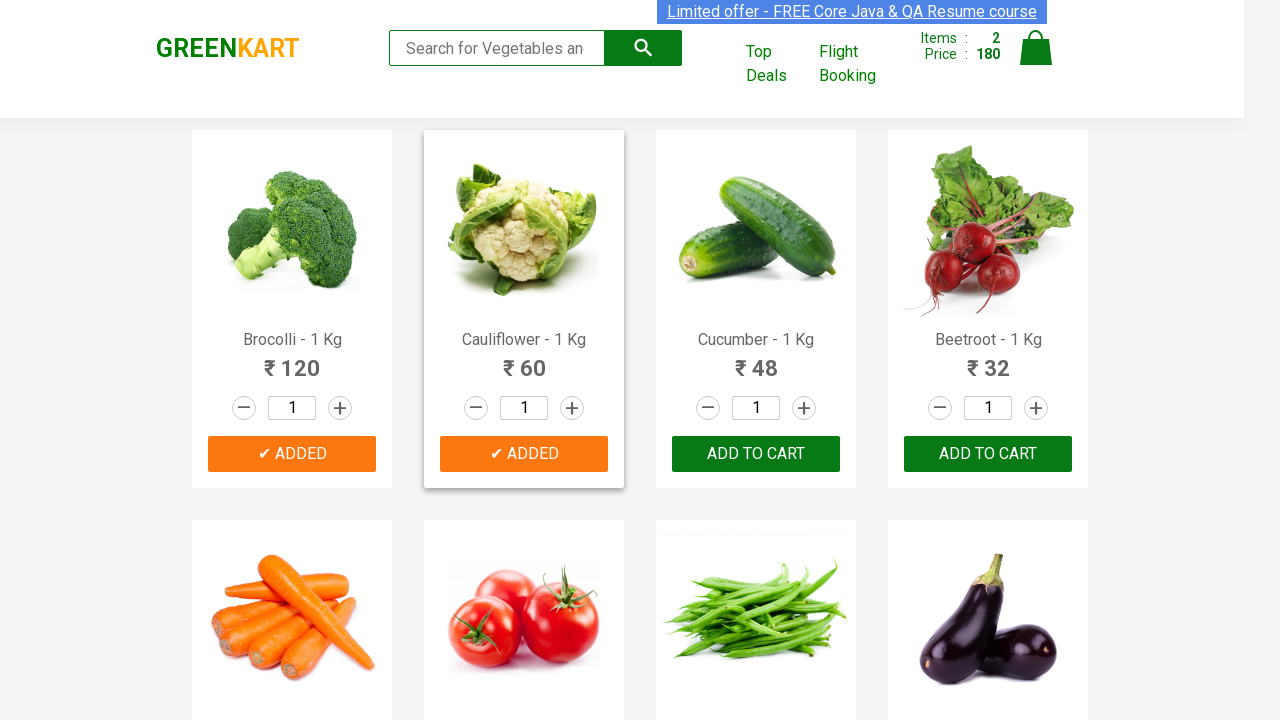

Added 'Cucumber' to cart
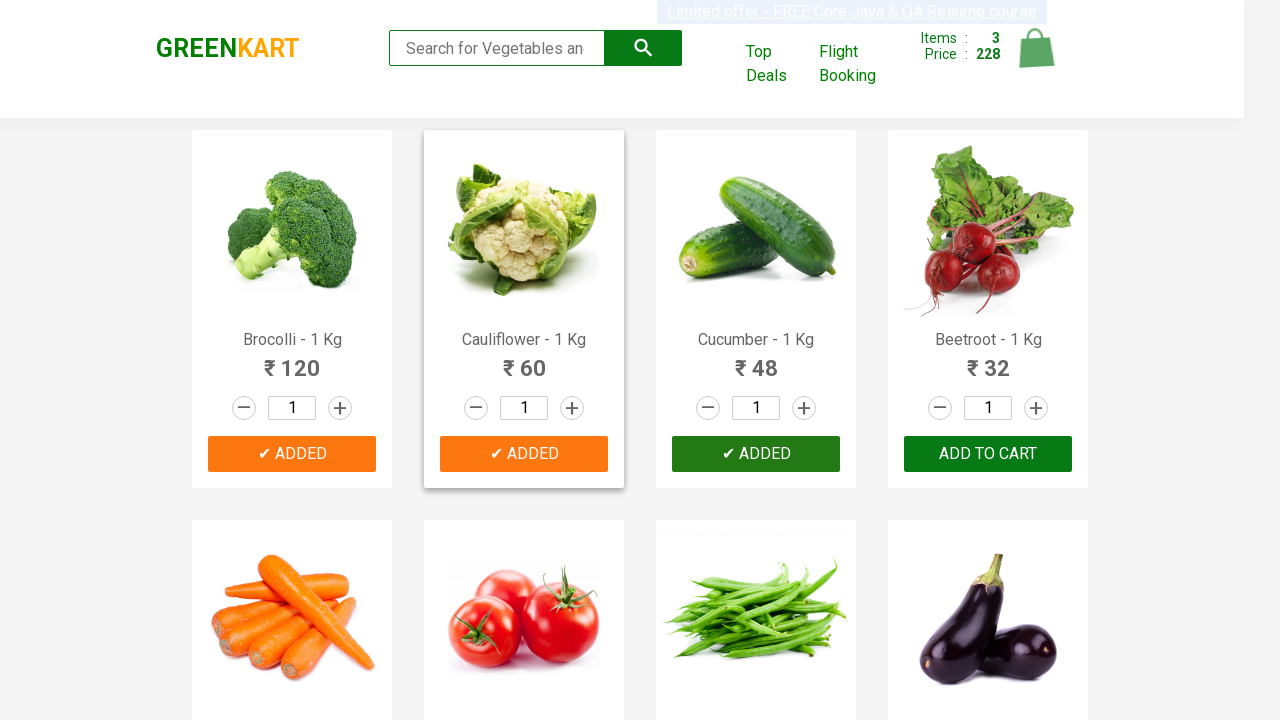

Retrieved product name text at index 3
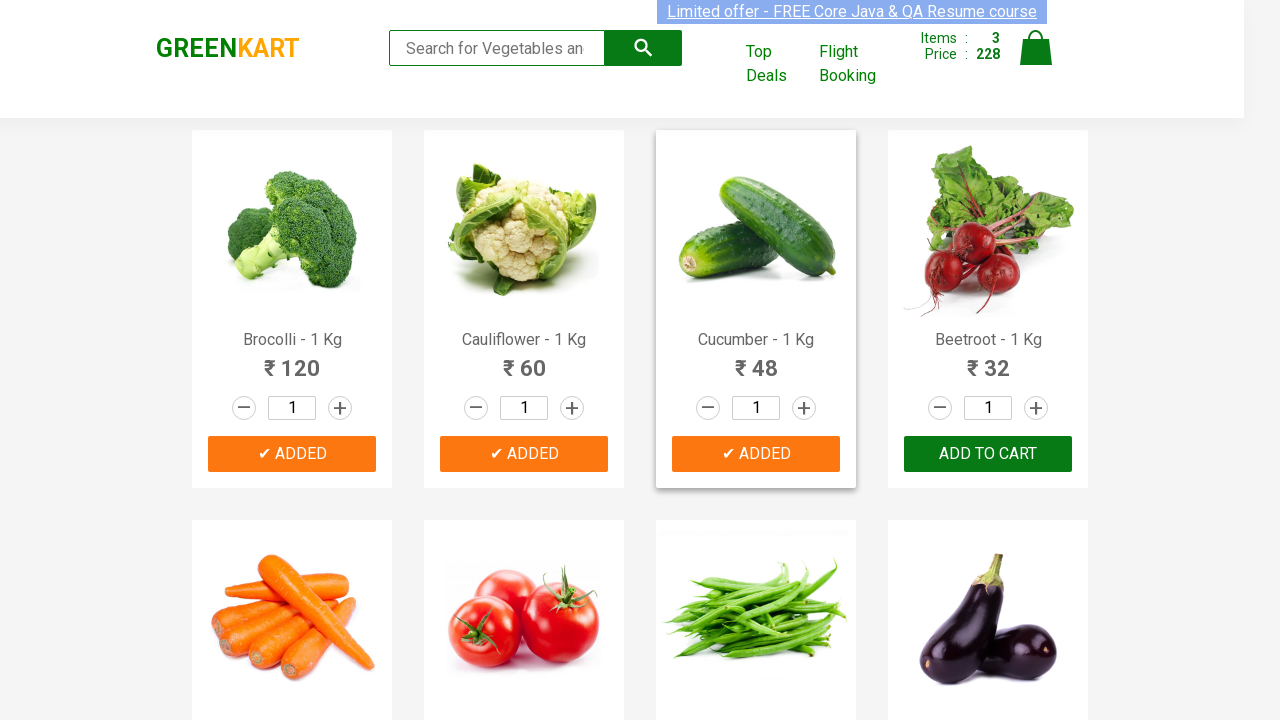

Extracted product name: Beetroot
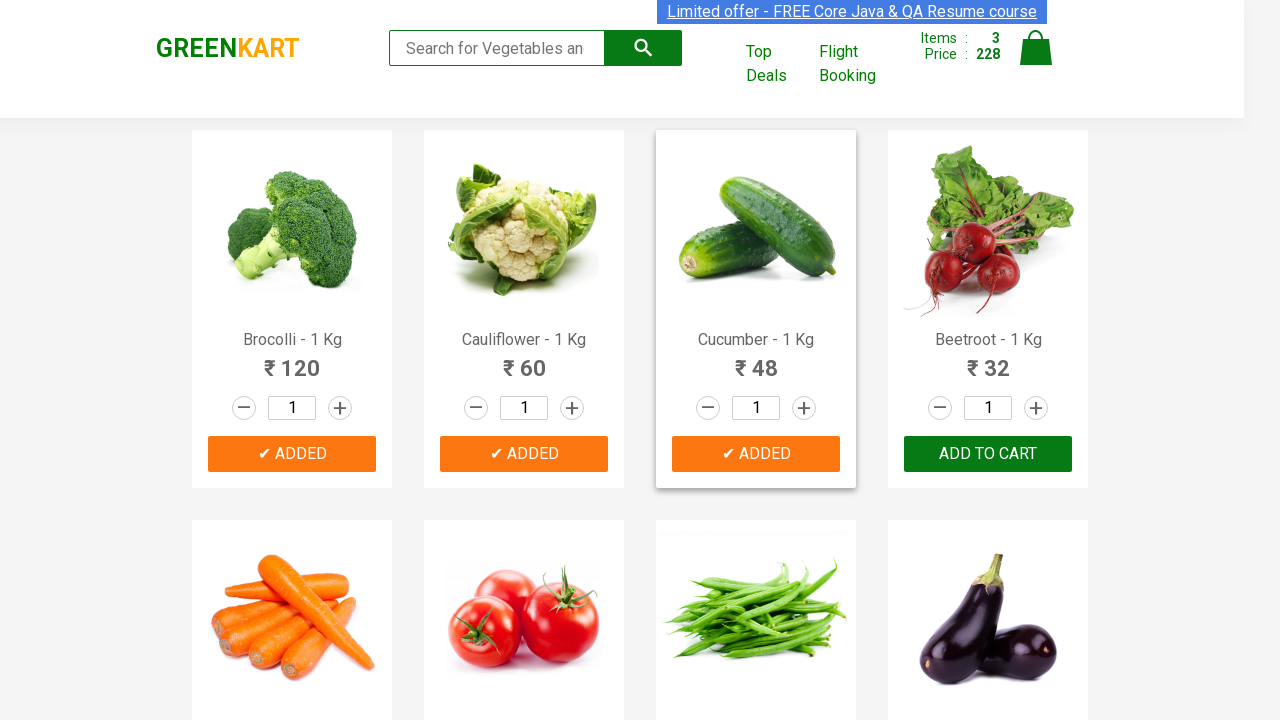

Retrieved product name text at index 4
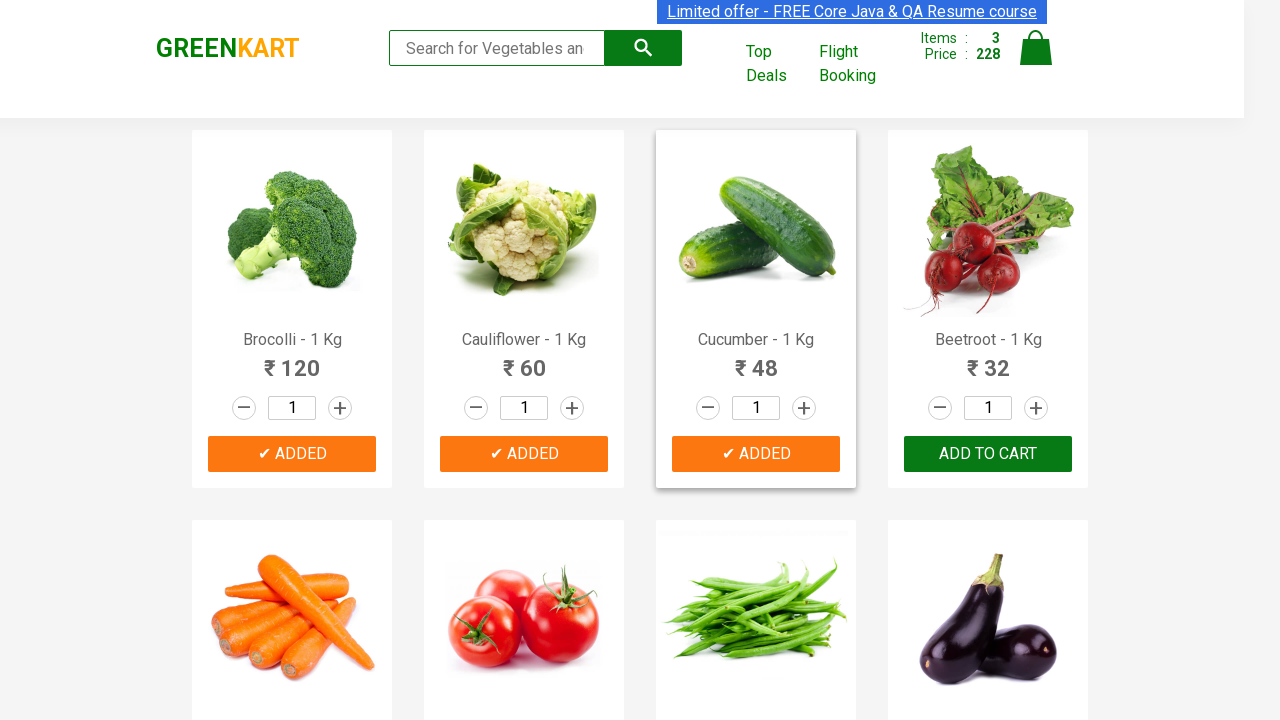

Extracted product name: Carrot
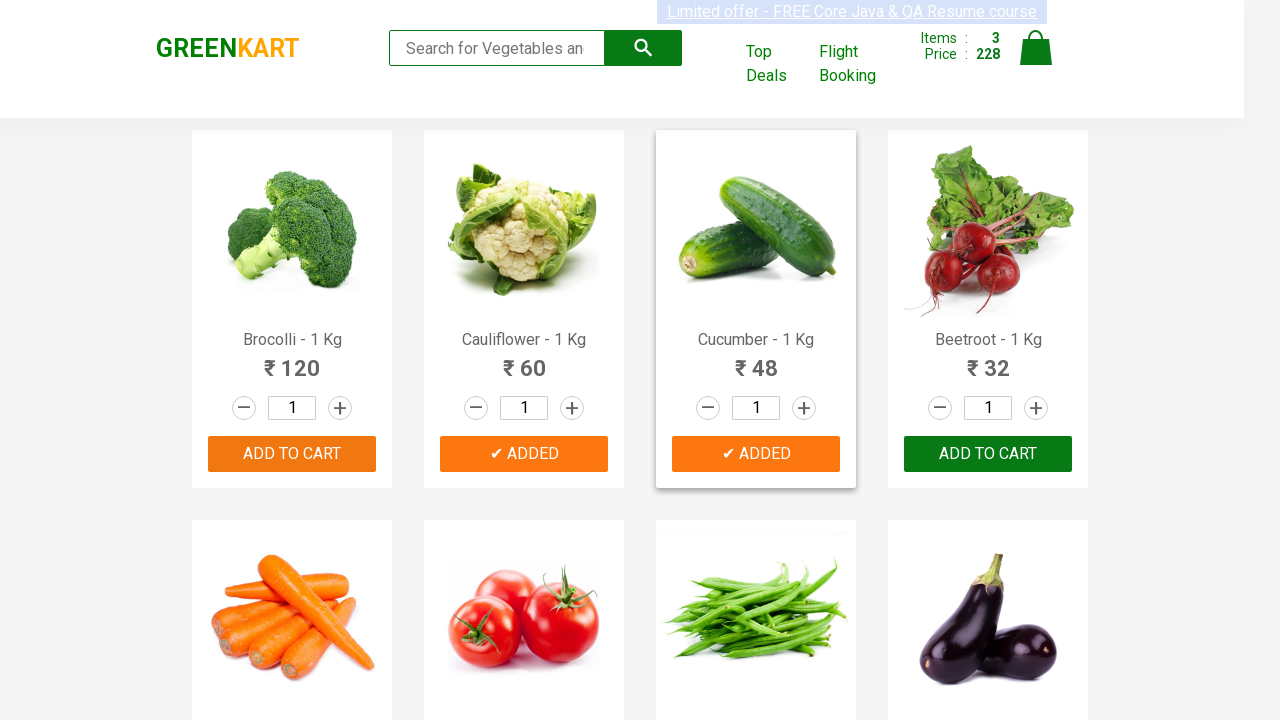

Retrieved product name text at index 5
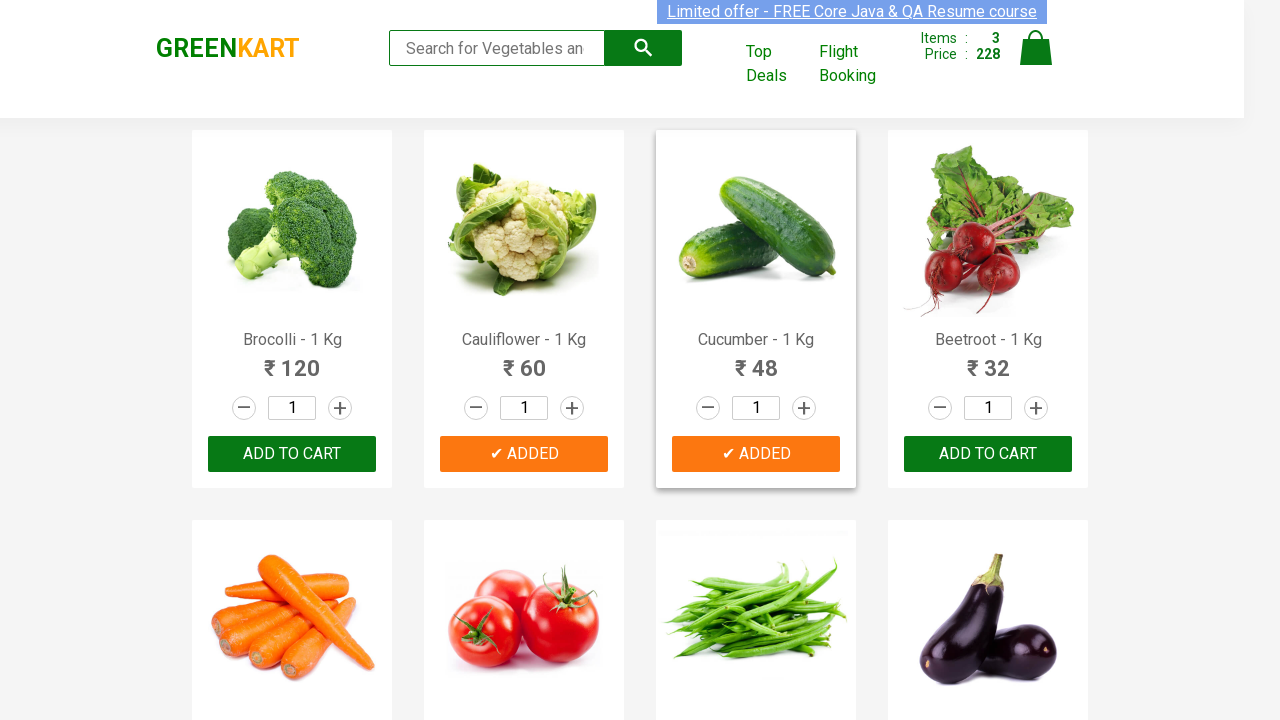

Extracted product name: Tomato
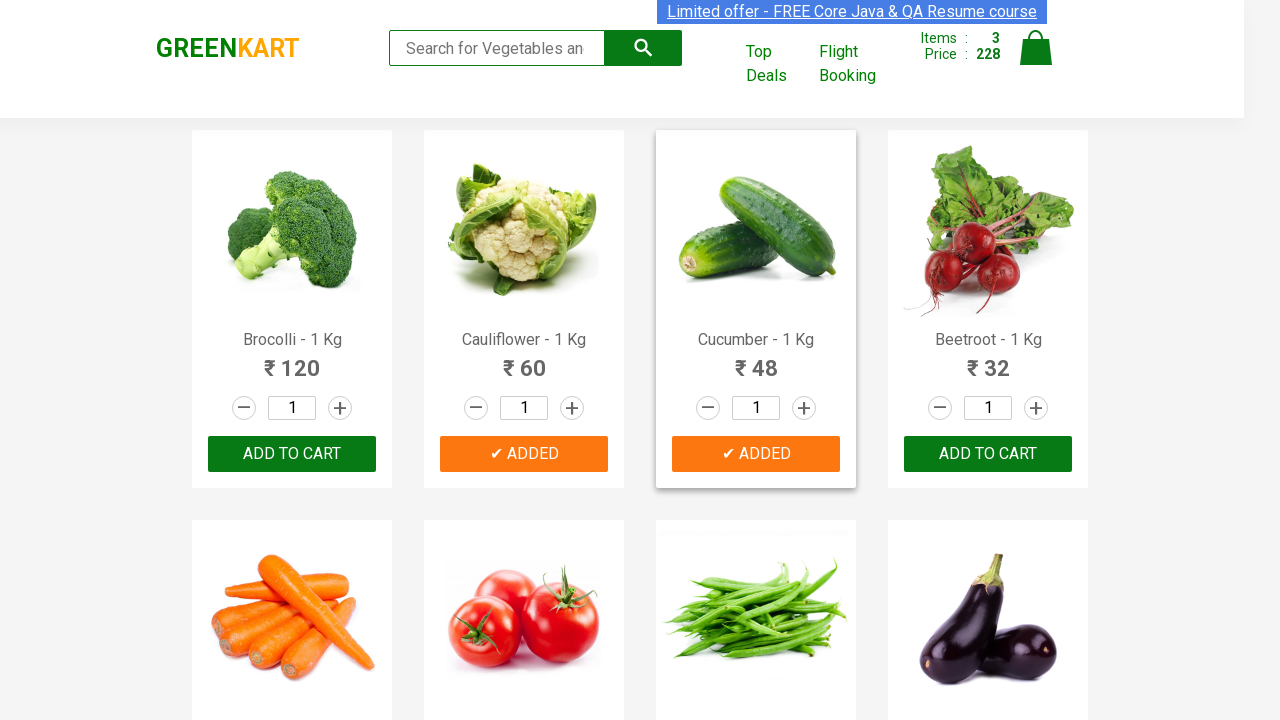

Retrieved product name text at index 6
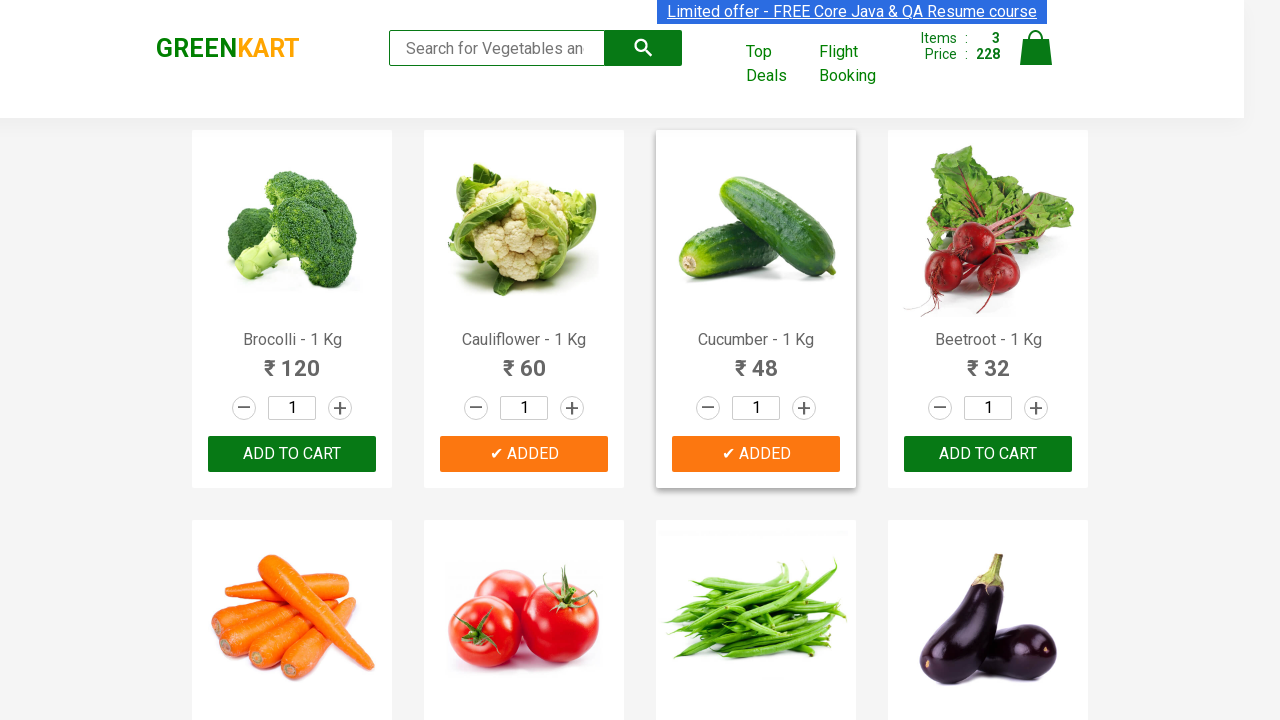

Extracted product name: Beans
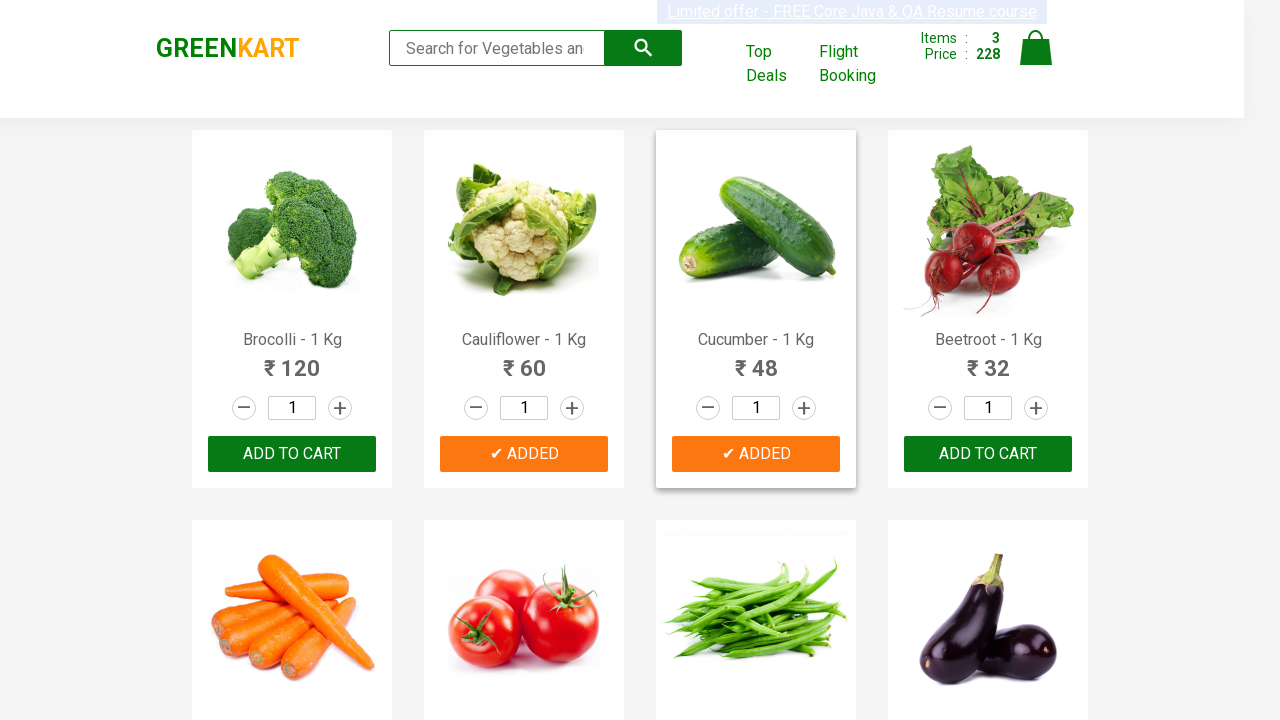

Added 'Beans' to cart
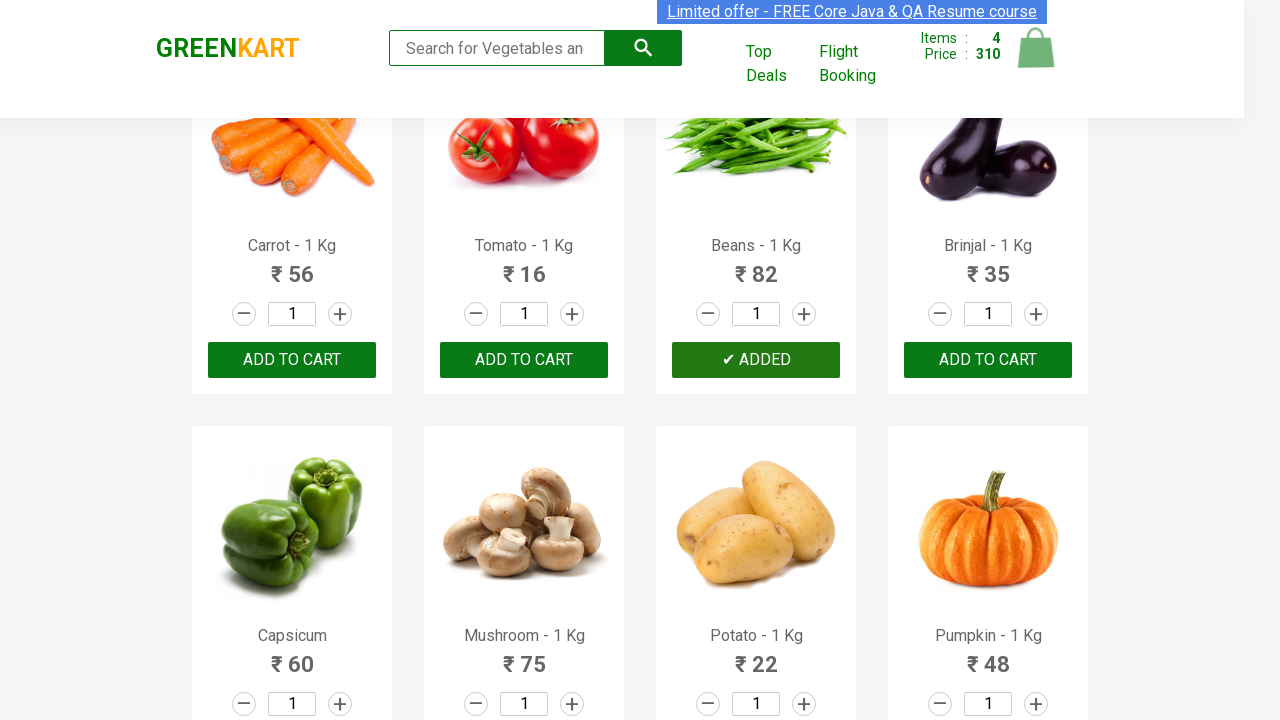

Retrieved product name text at index 7
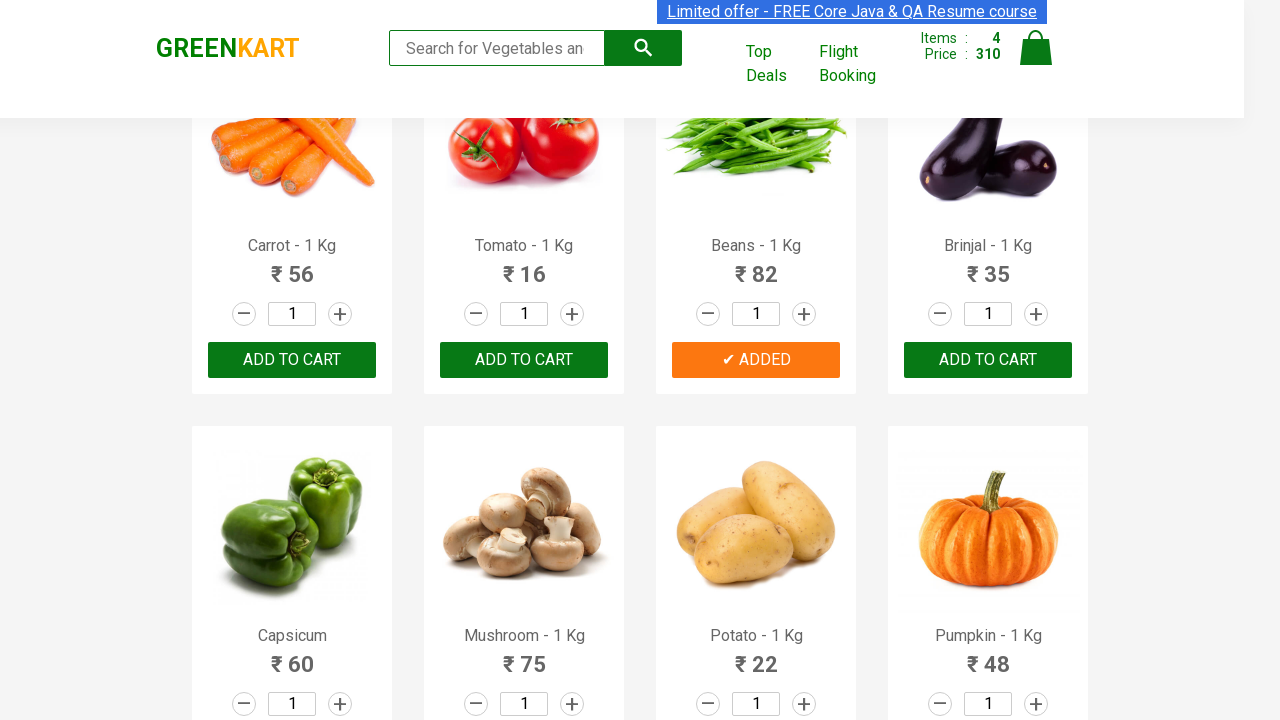

Extracted product name: Brinjal
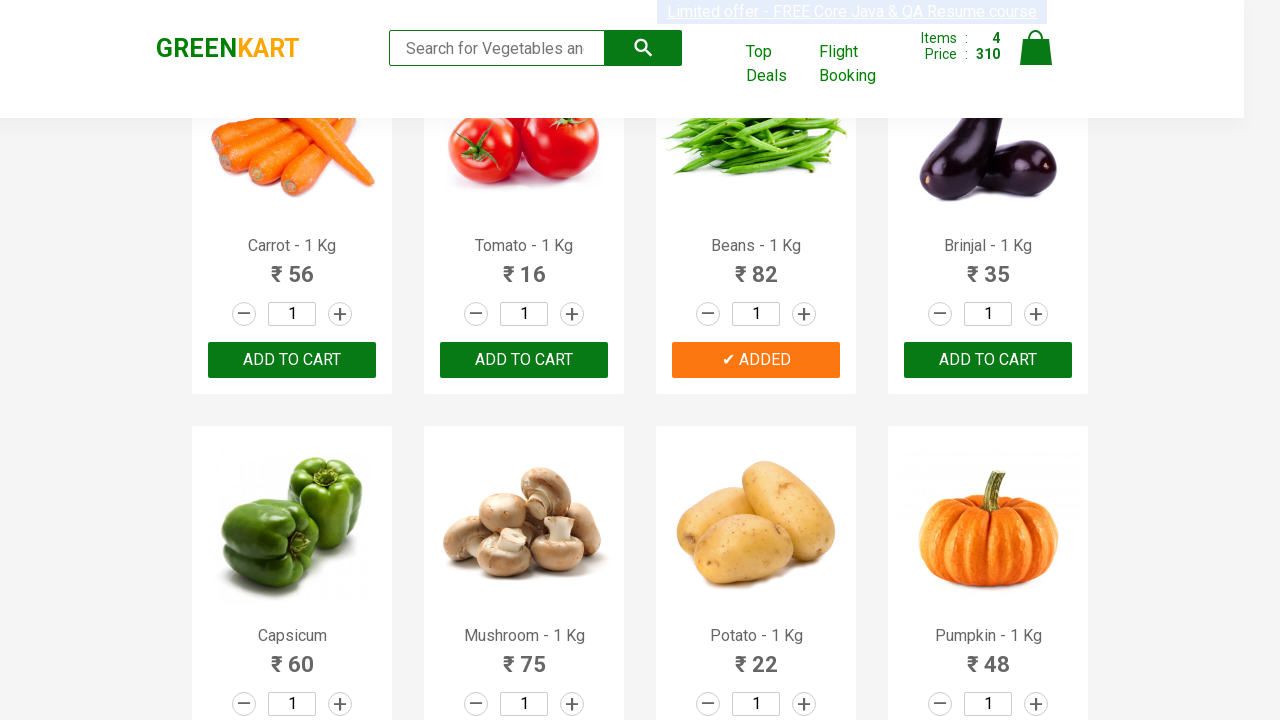

Added 'Brinjal' to cart
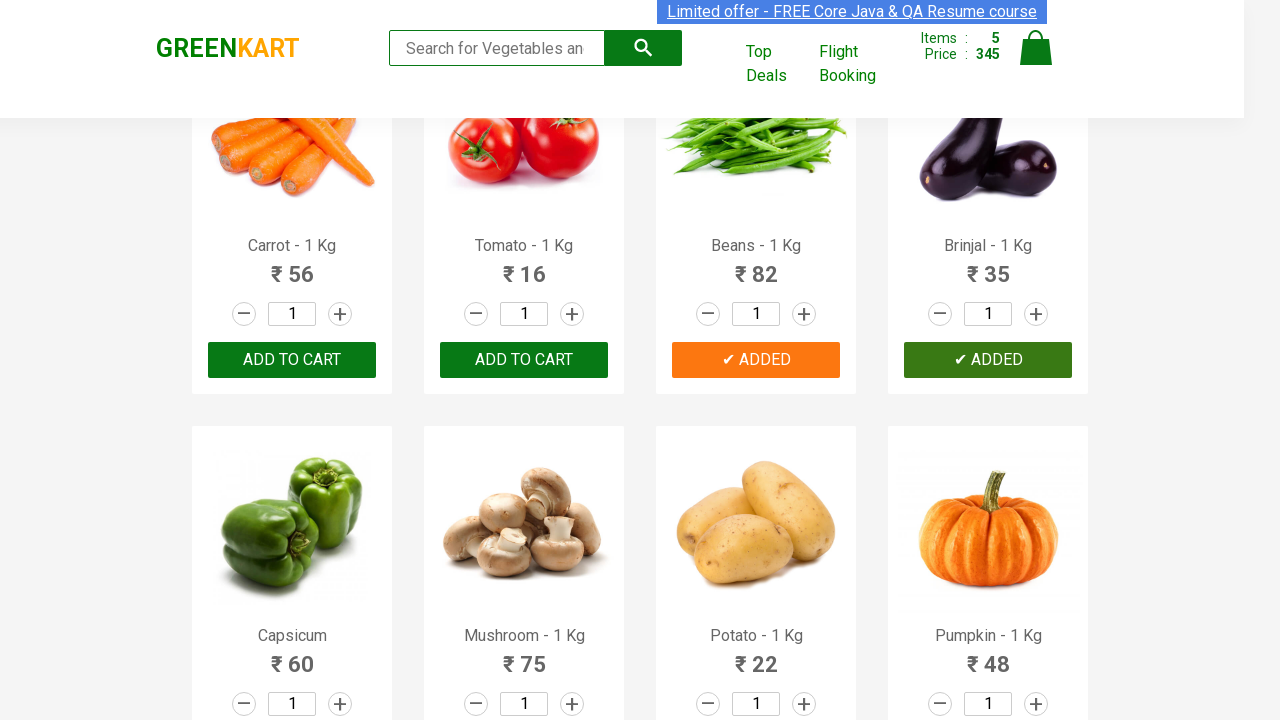

Retrieved product name text at index 8
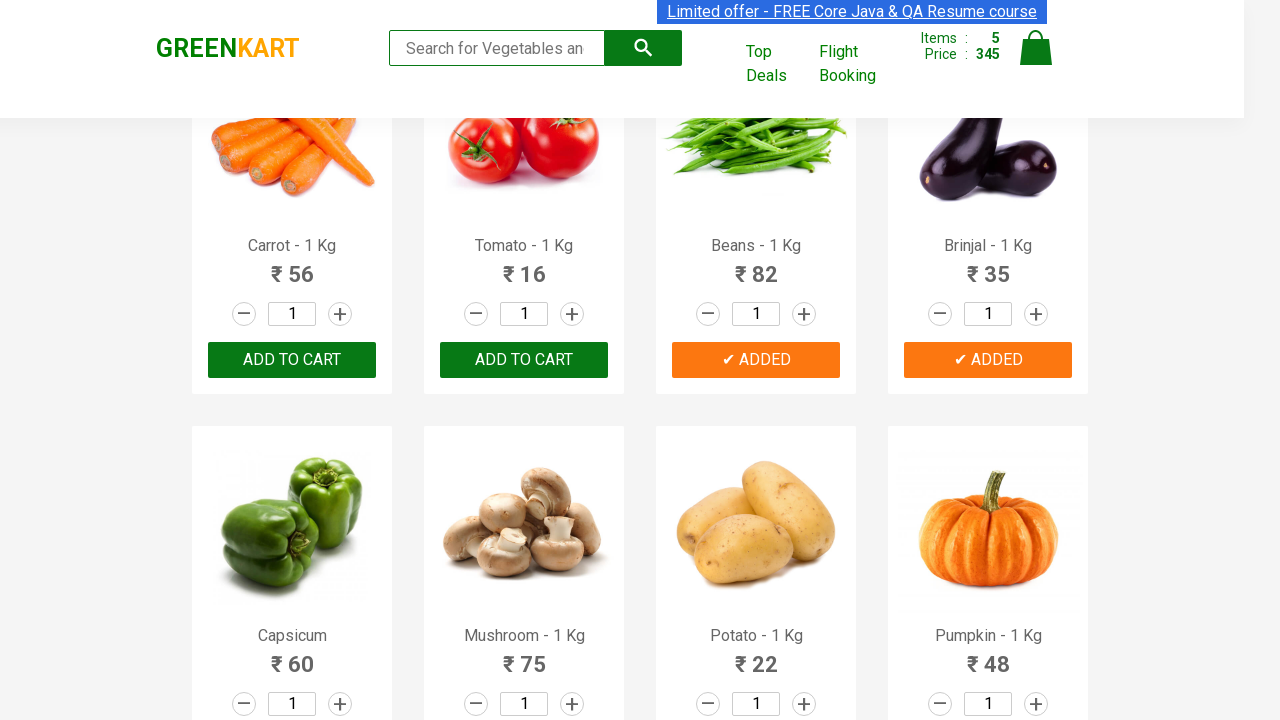

Extracted product name: Capsicum
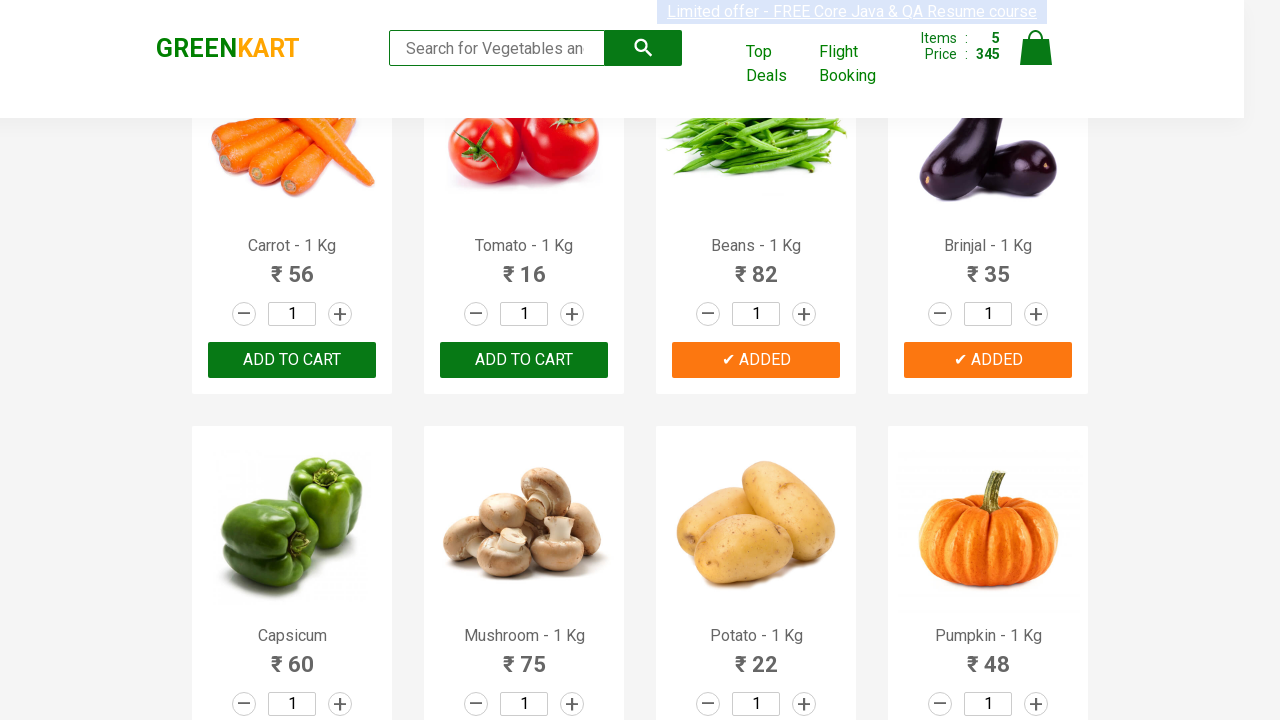

Retrieved product name text at index 9
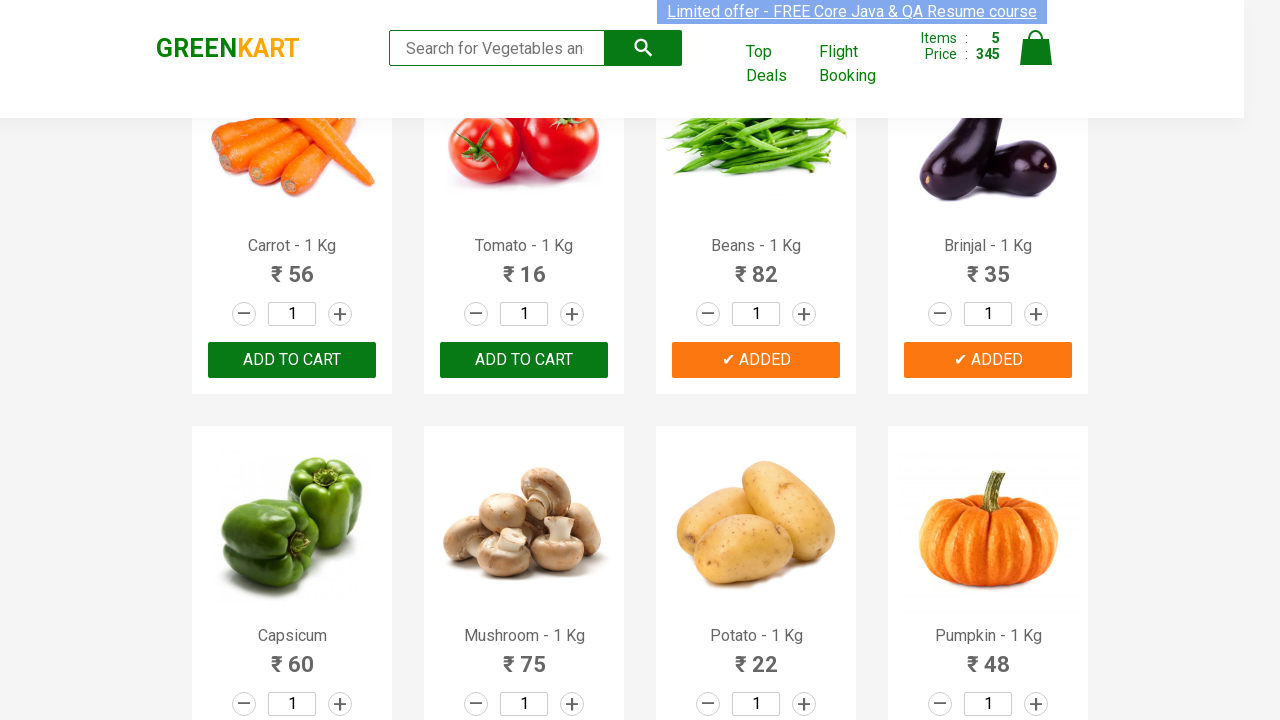

Extracted product name: Mushroom
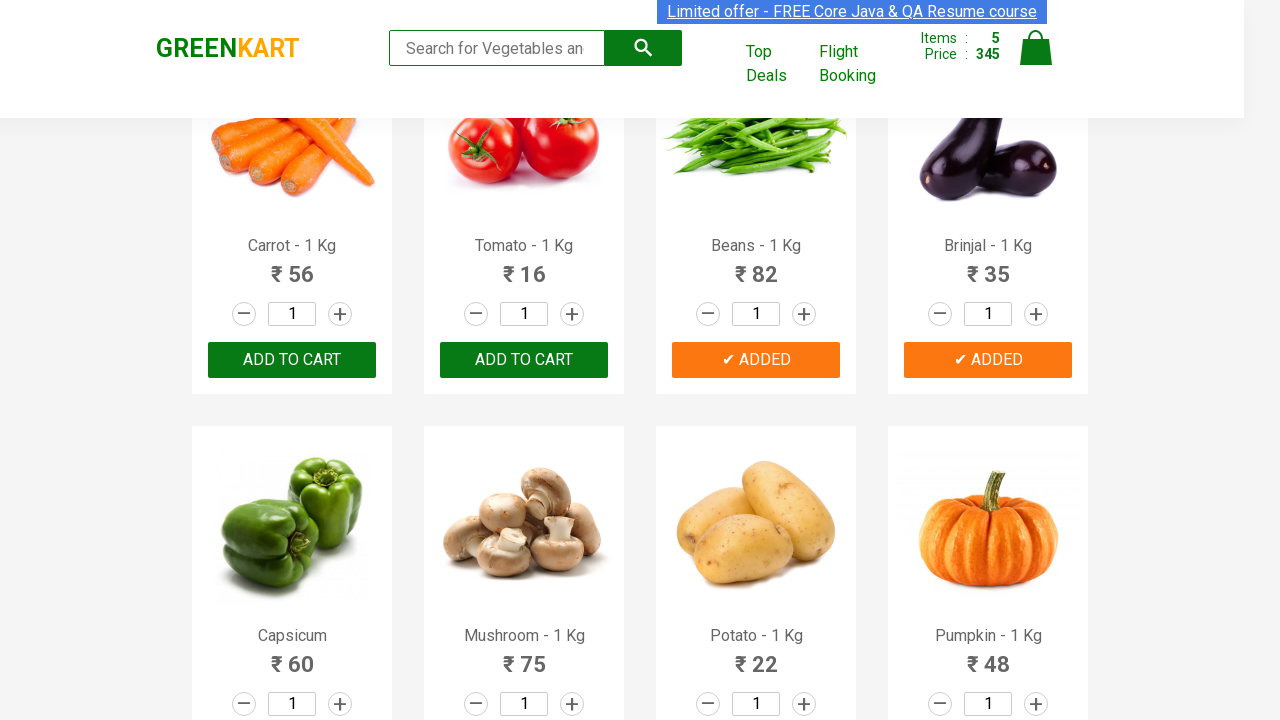

Retrieved product name text at index 10
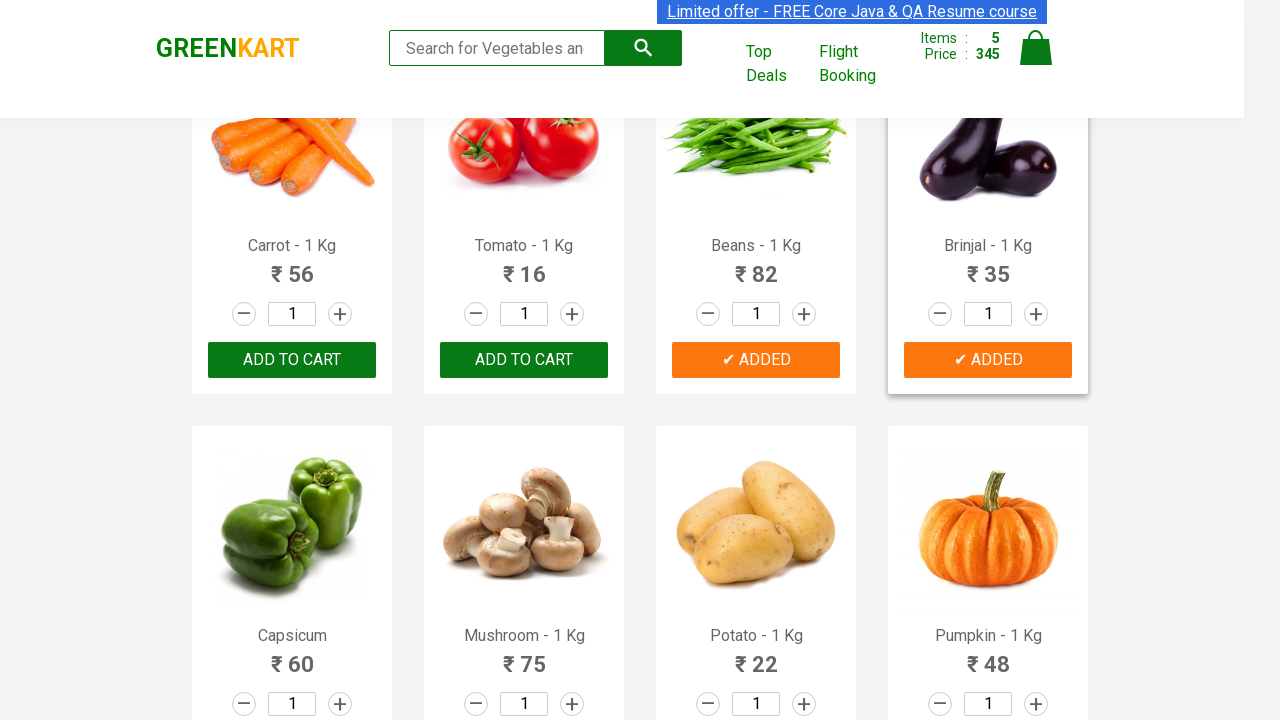

Extracted product name: Potato
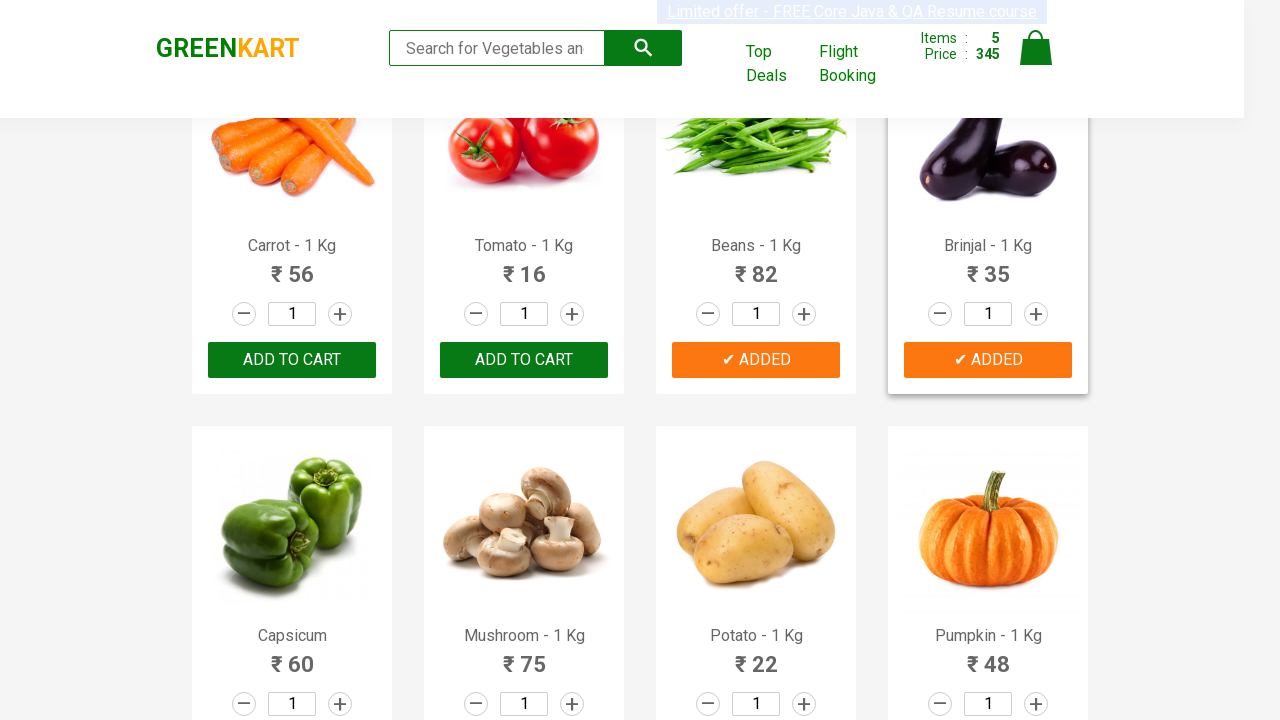

Added 'Potato' to cart
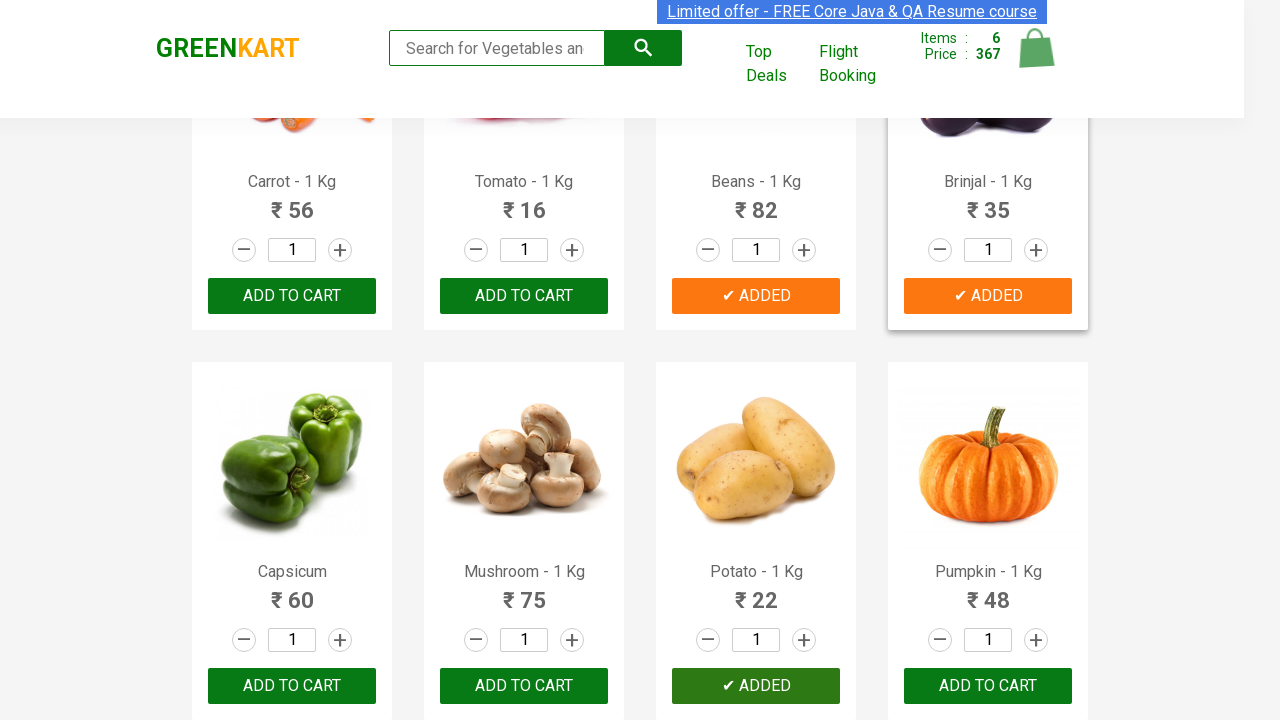

Retrieved product name text at index 11
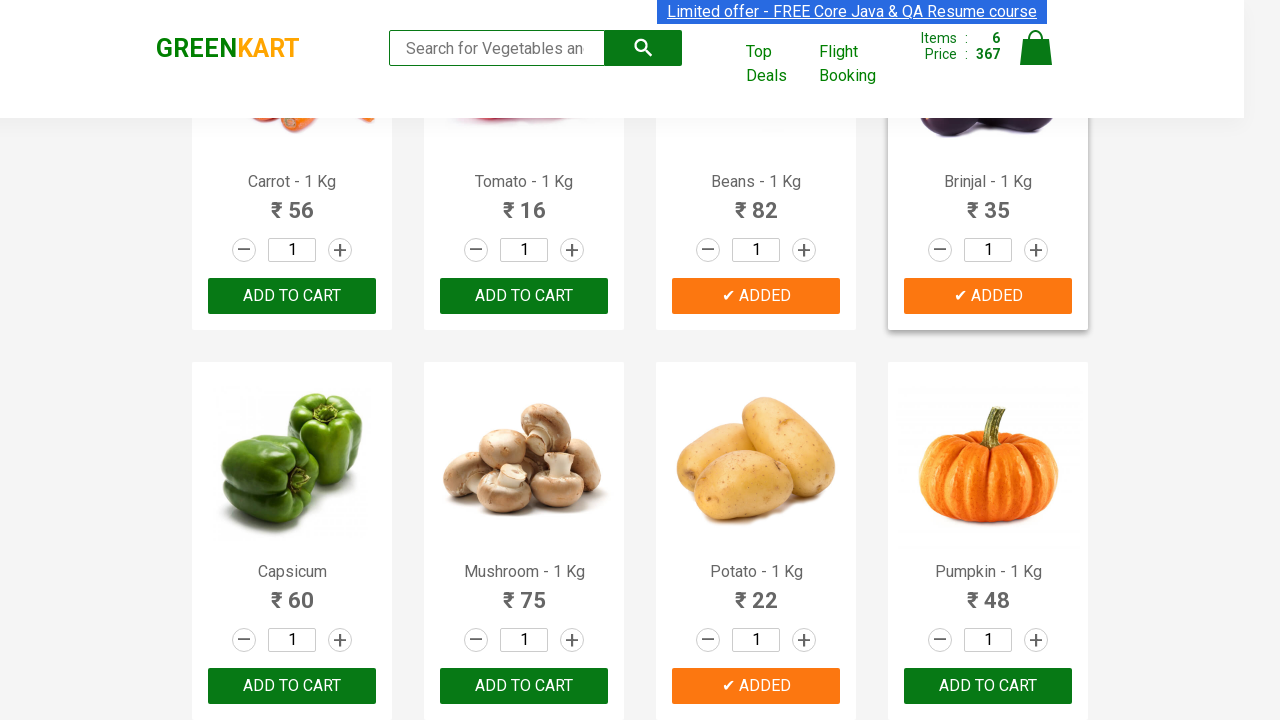

Extracted product name: Pumpkin
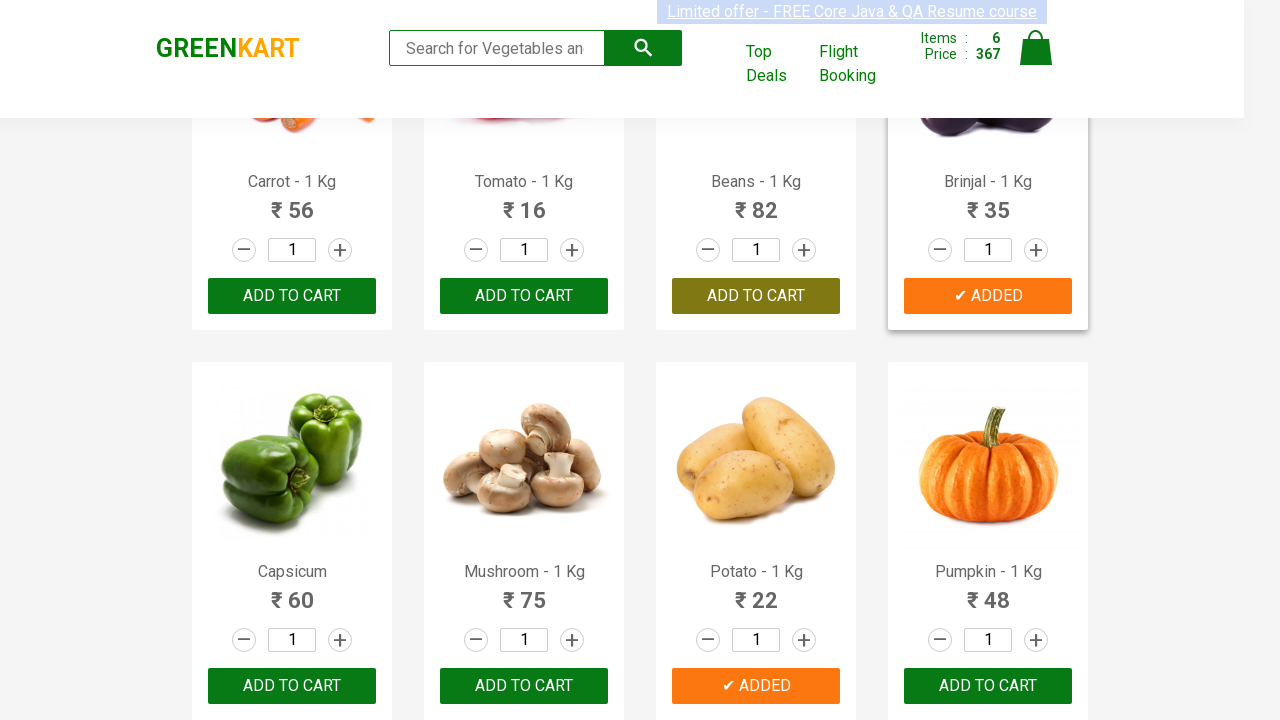

Retrieved product name text at index 12
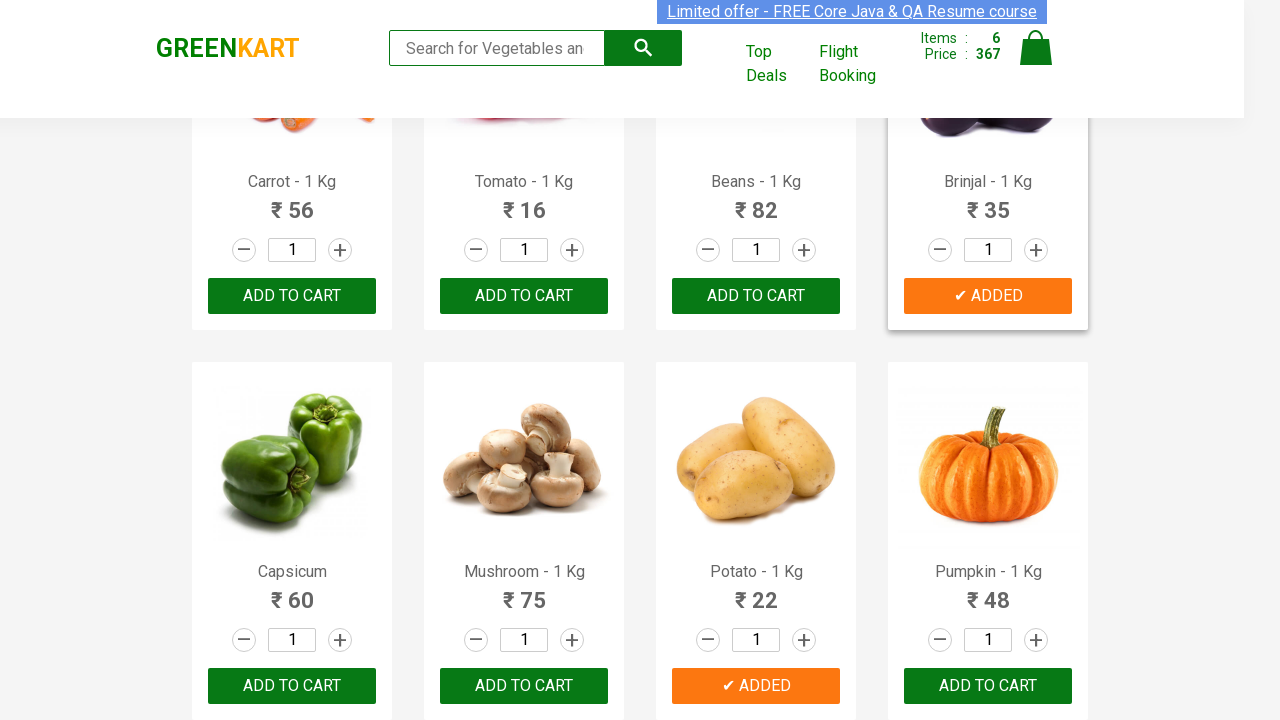

Extracted product name: Corn
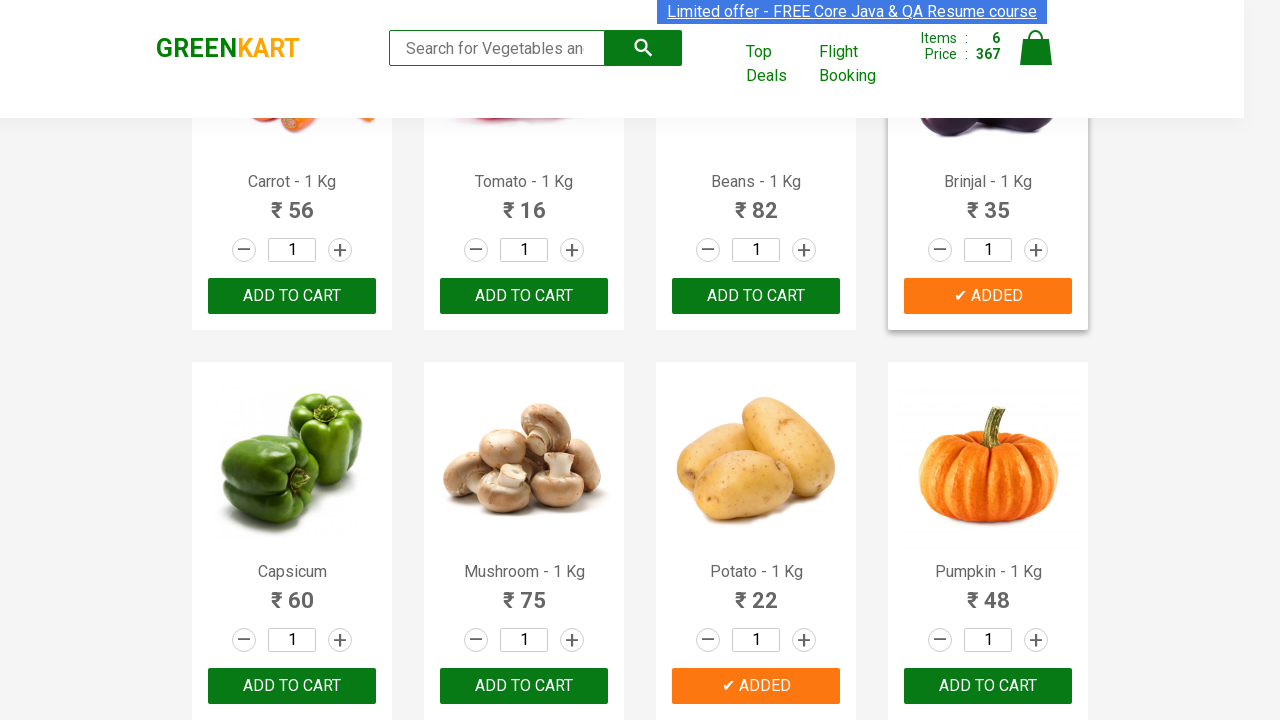

Retrieved product name text at index 13
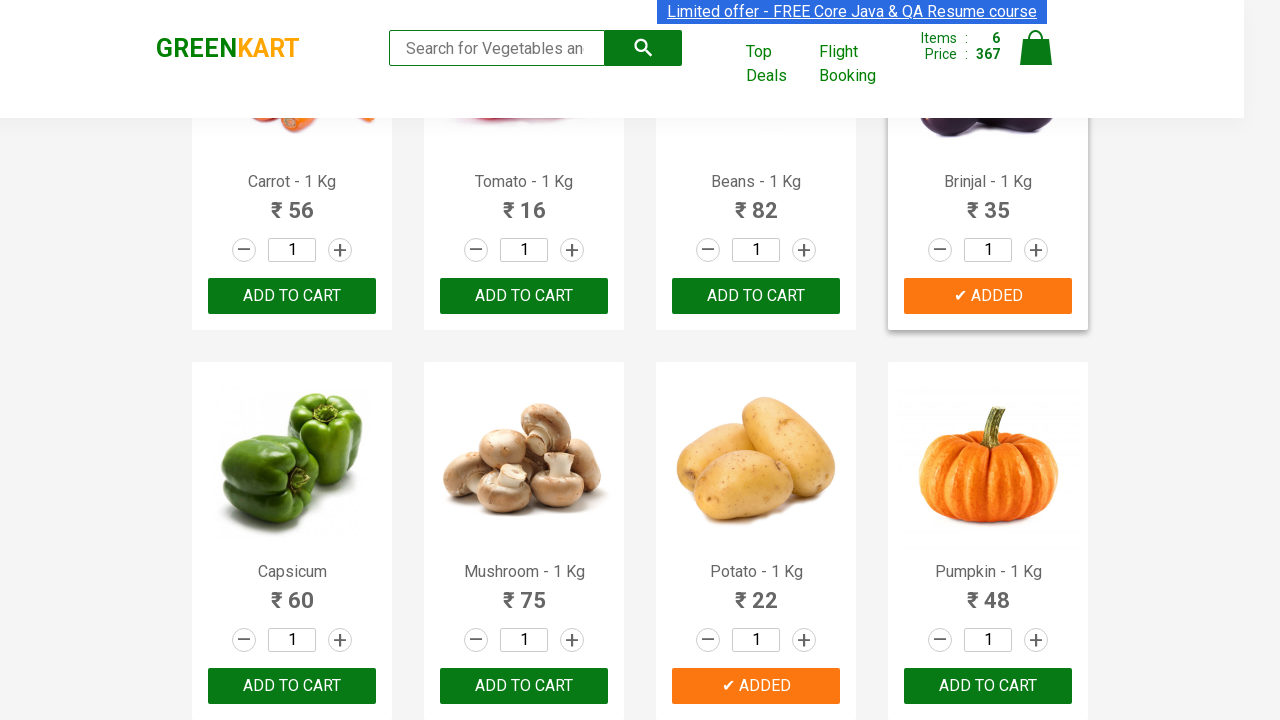

Extracted product name: Onion
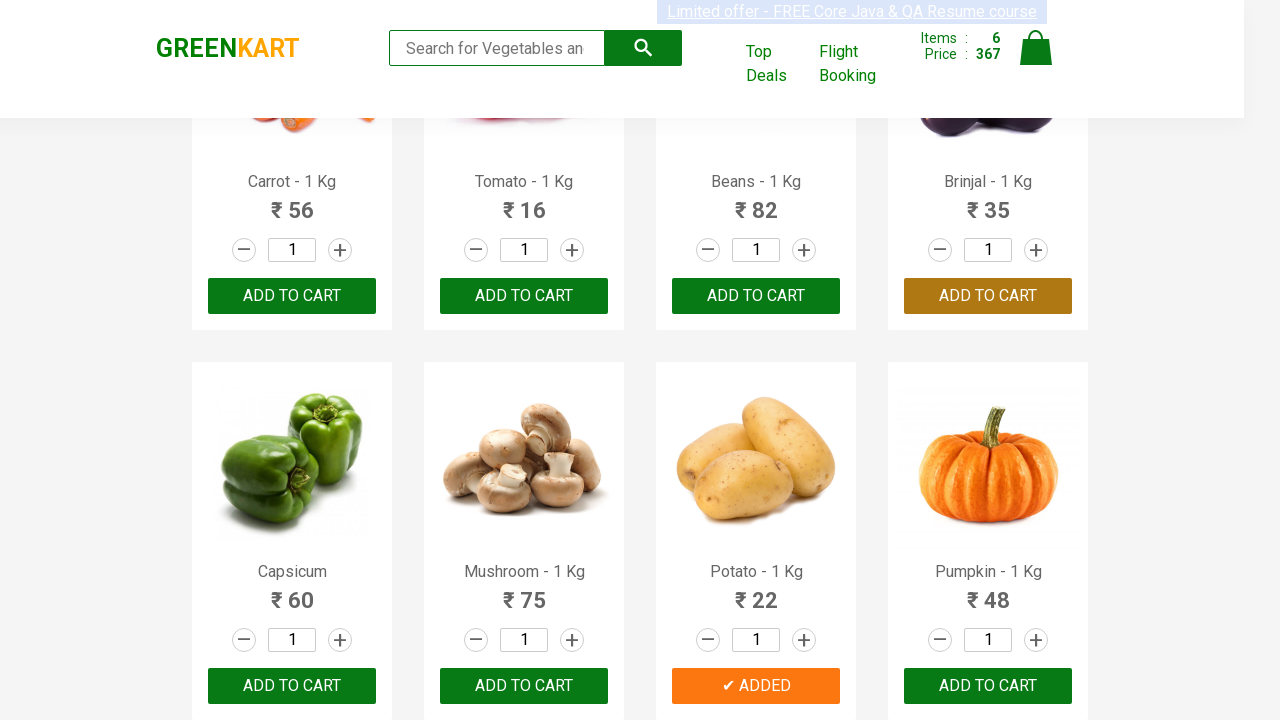

Retrieved product name text at index 14
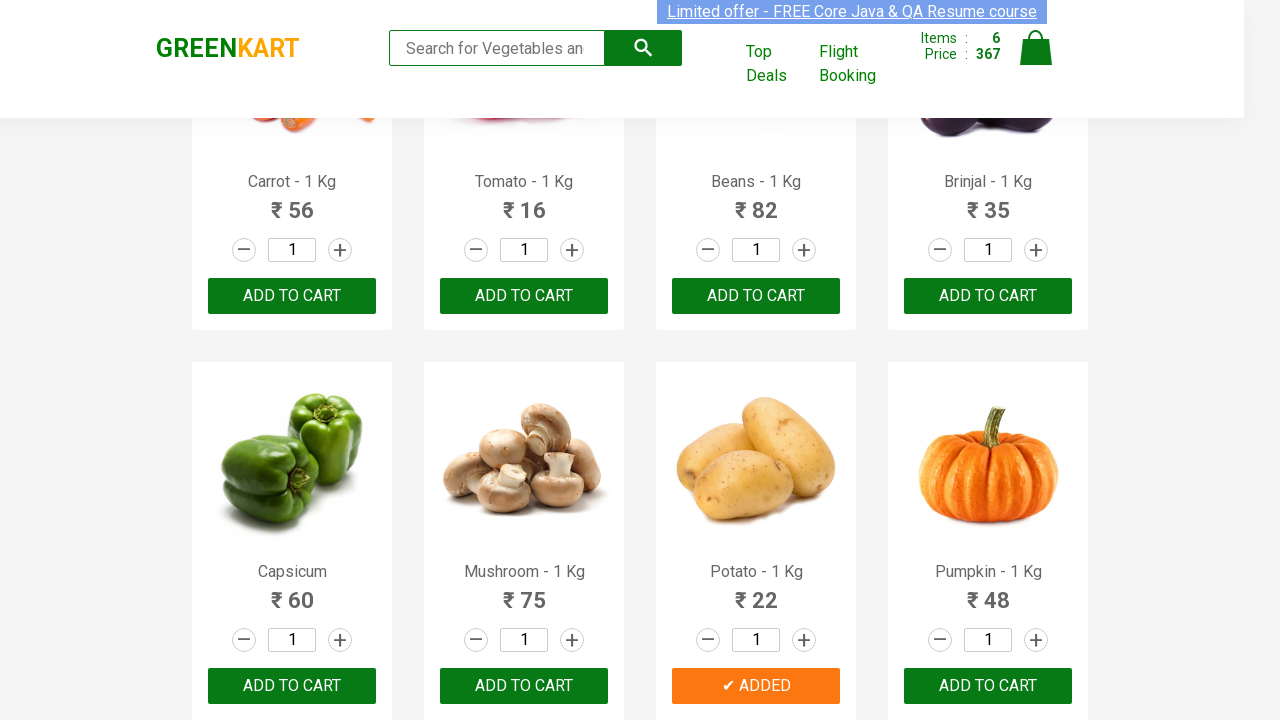

Extracted product name: Apple
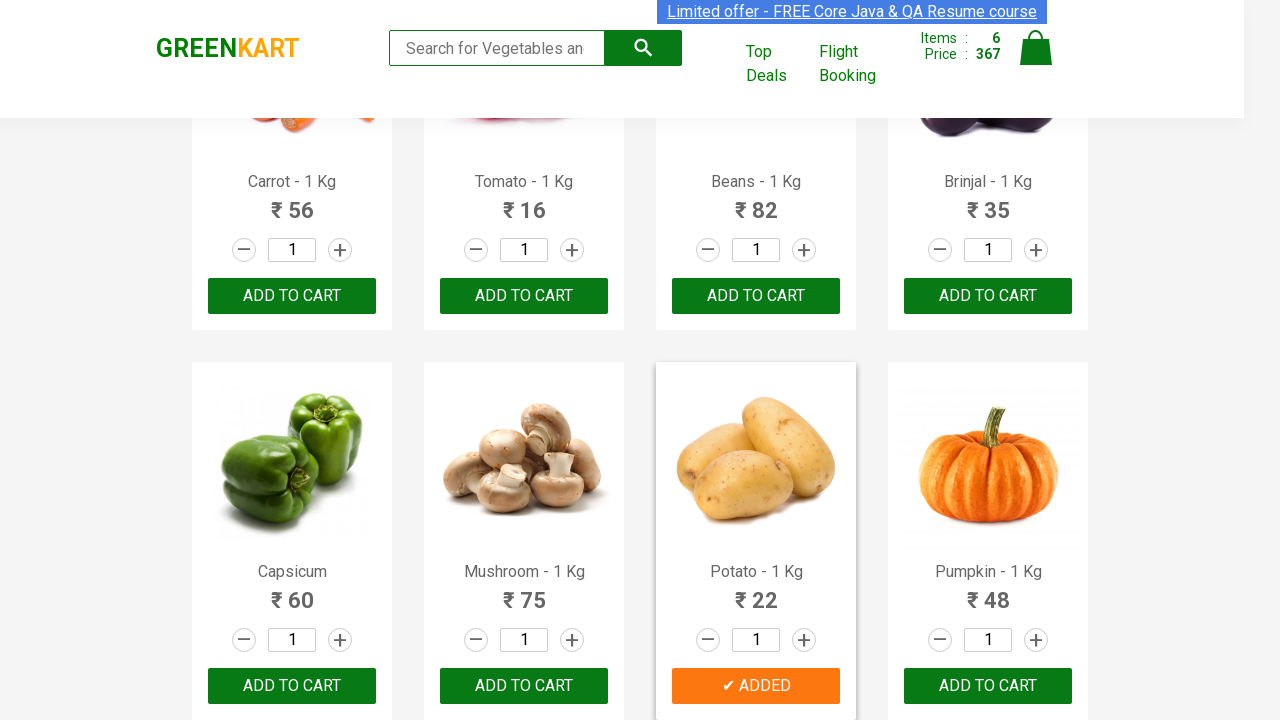

Retrieved product name text at index 15
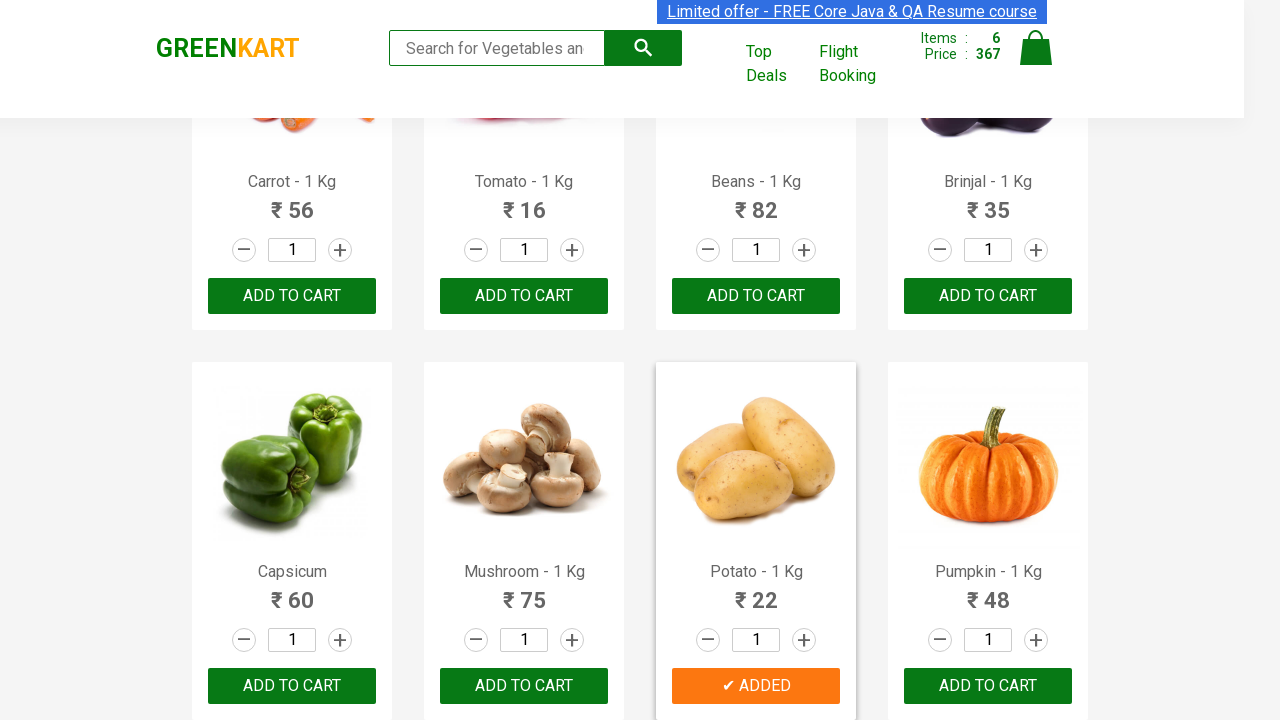

Extracted product name: Banana
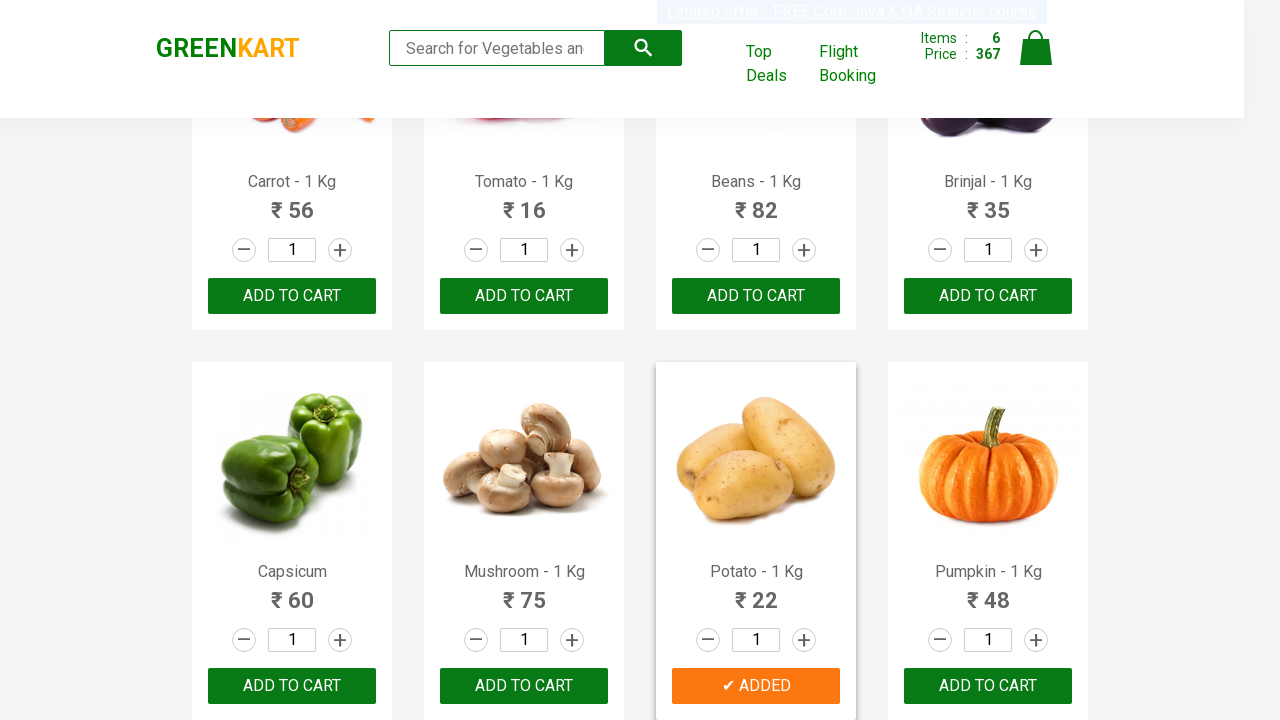

Retrieved product name text at index 16
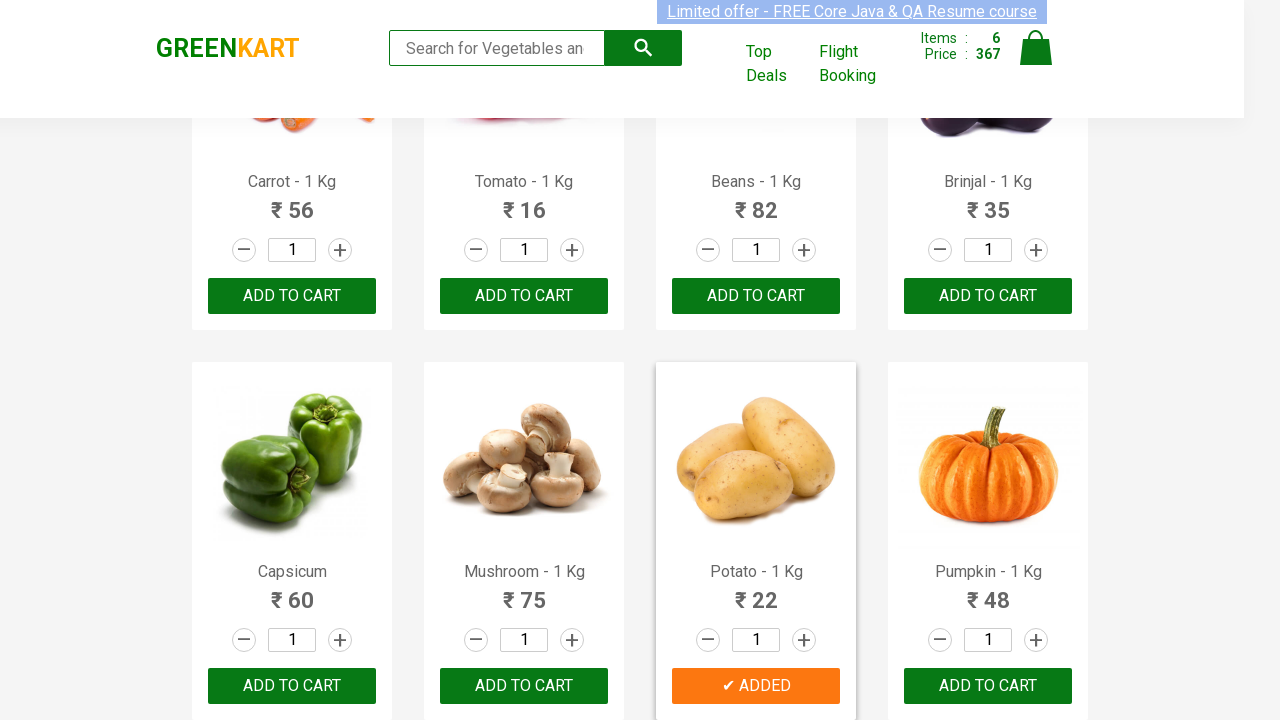

Extracted product name: Grapes
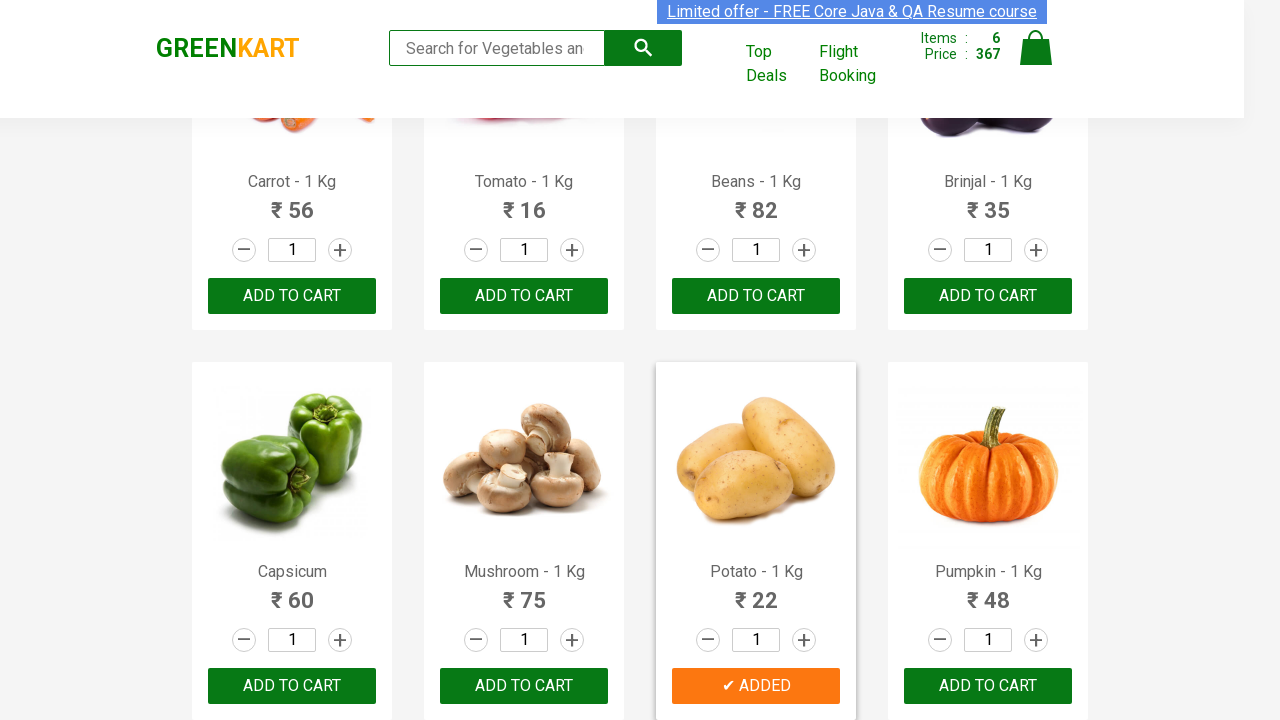

Retrieved product name text at index 17
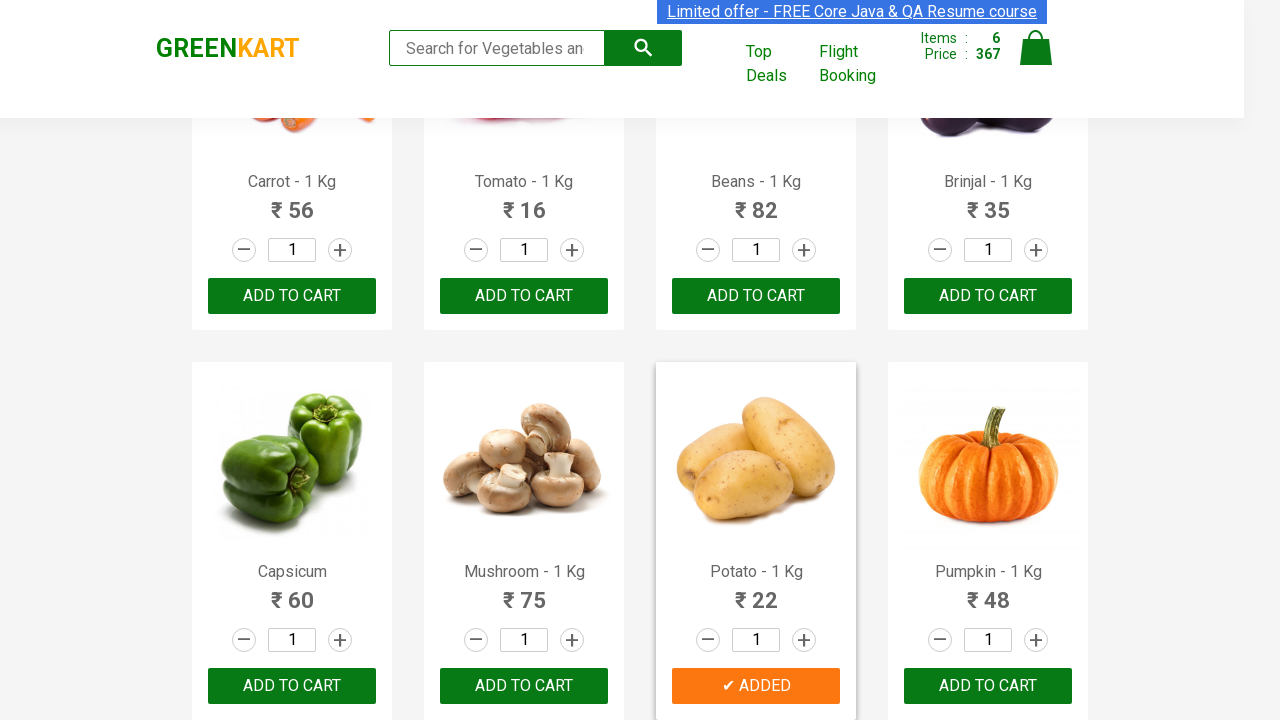

Extracted product name: Mango
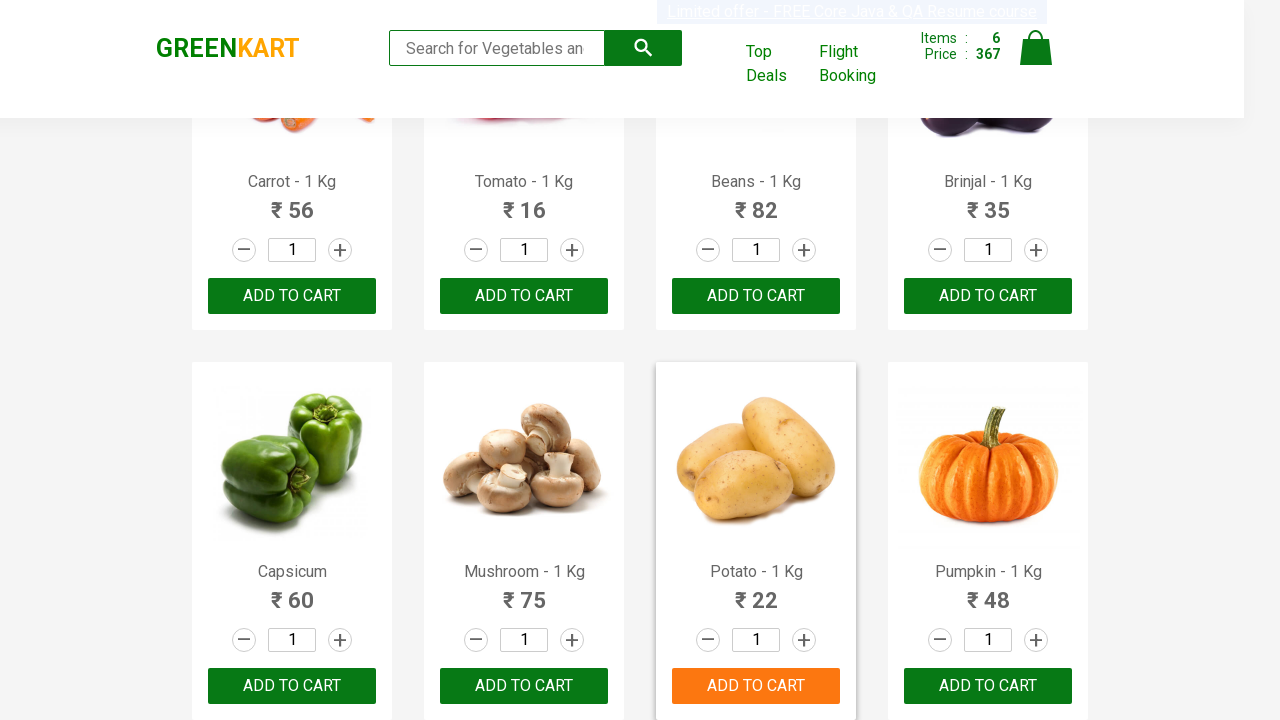

Retrieved product name text at index 18
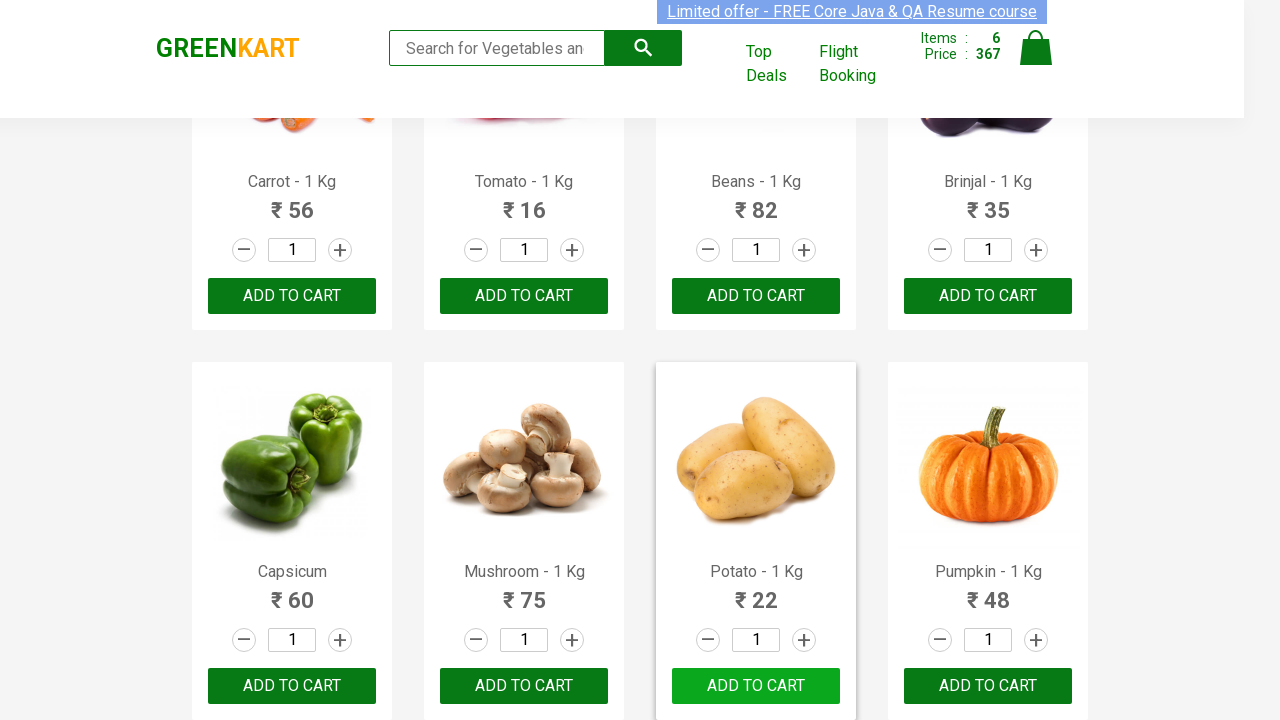

Extracted product name: Musk Melon
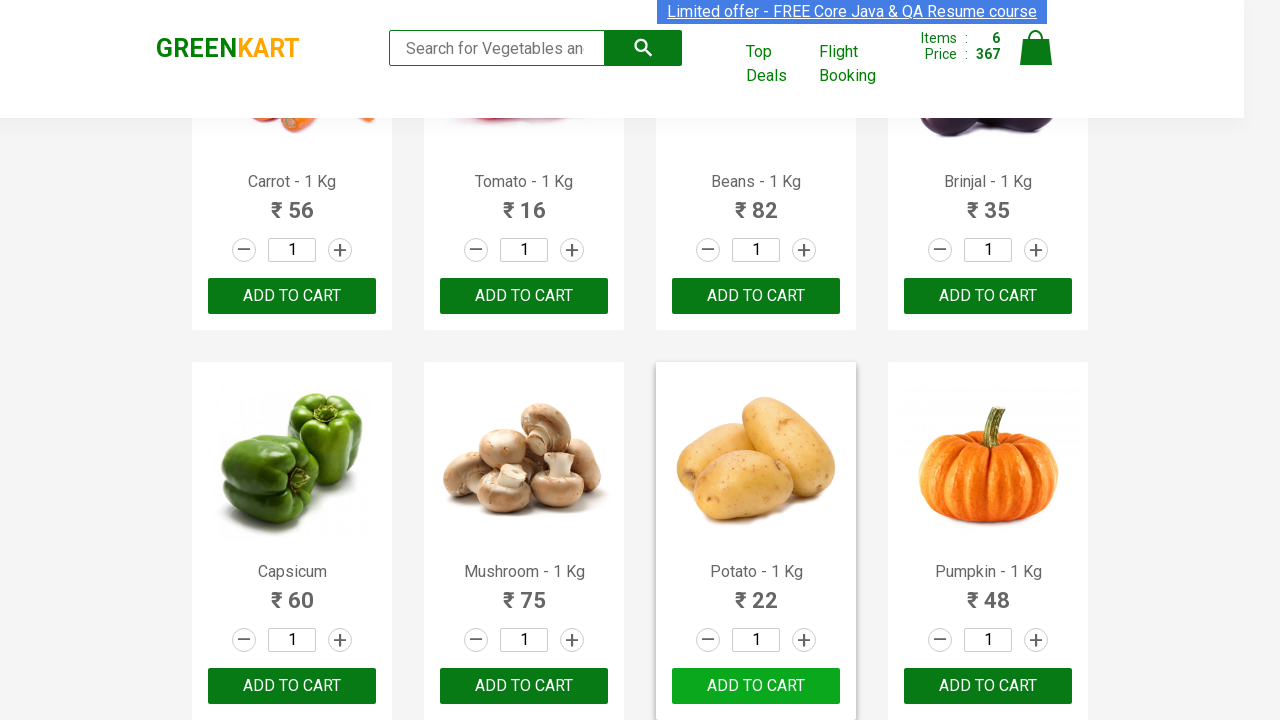

Retrieved product name text at index 19
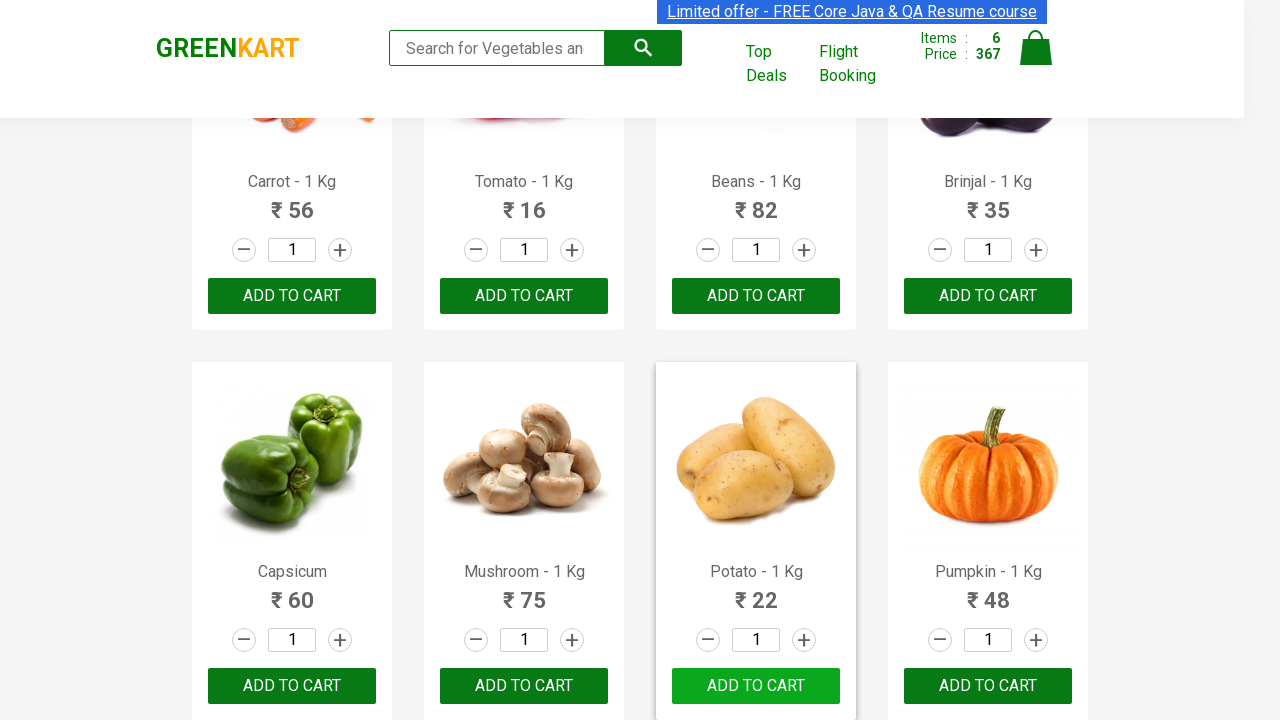

Extracted product name: Orange
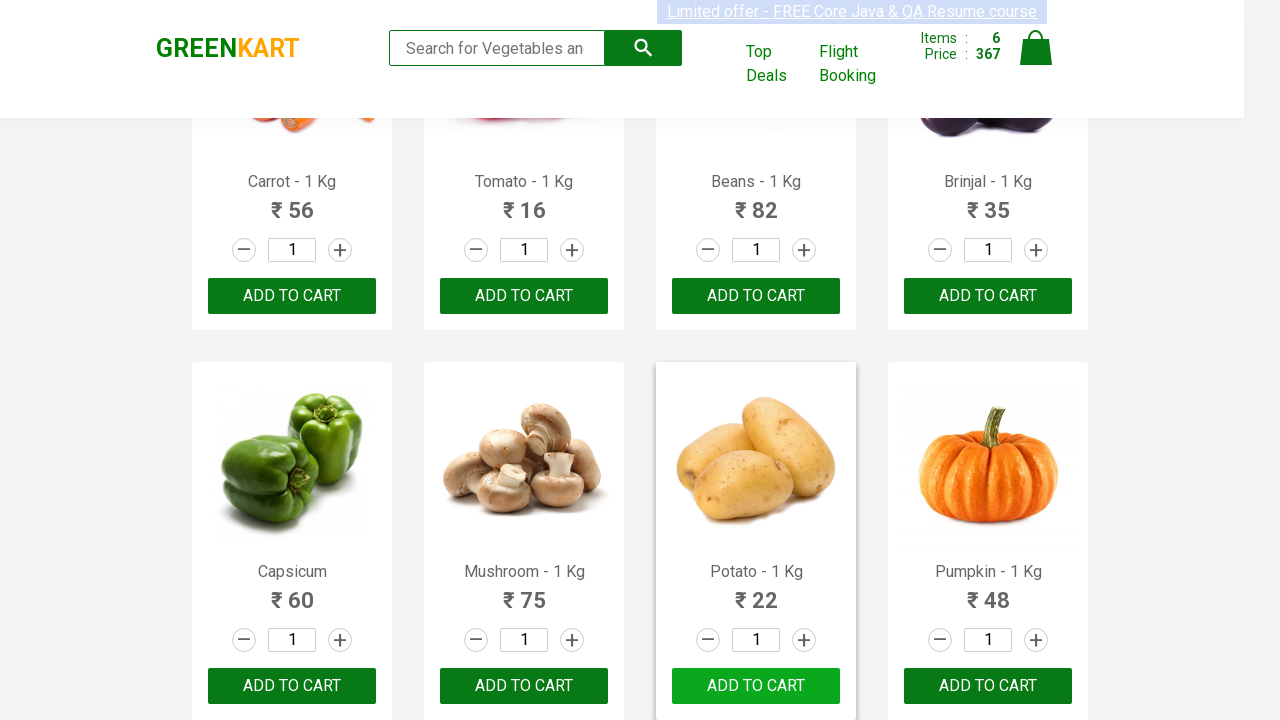

Retrieved product name text at index 20
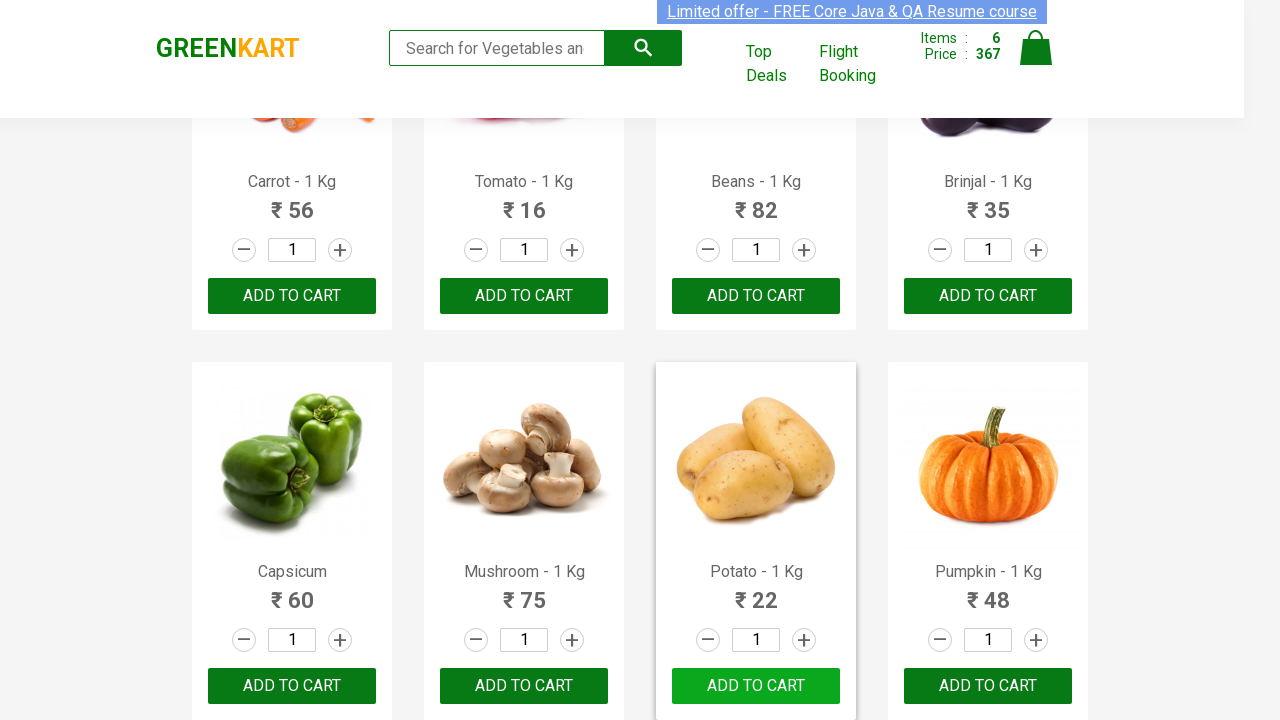

Extracted product name: Pears
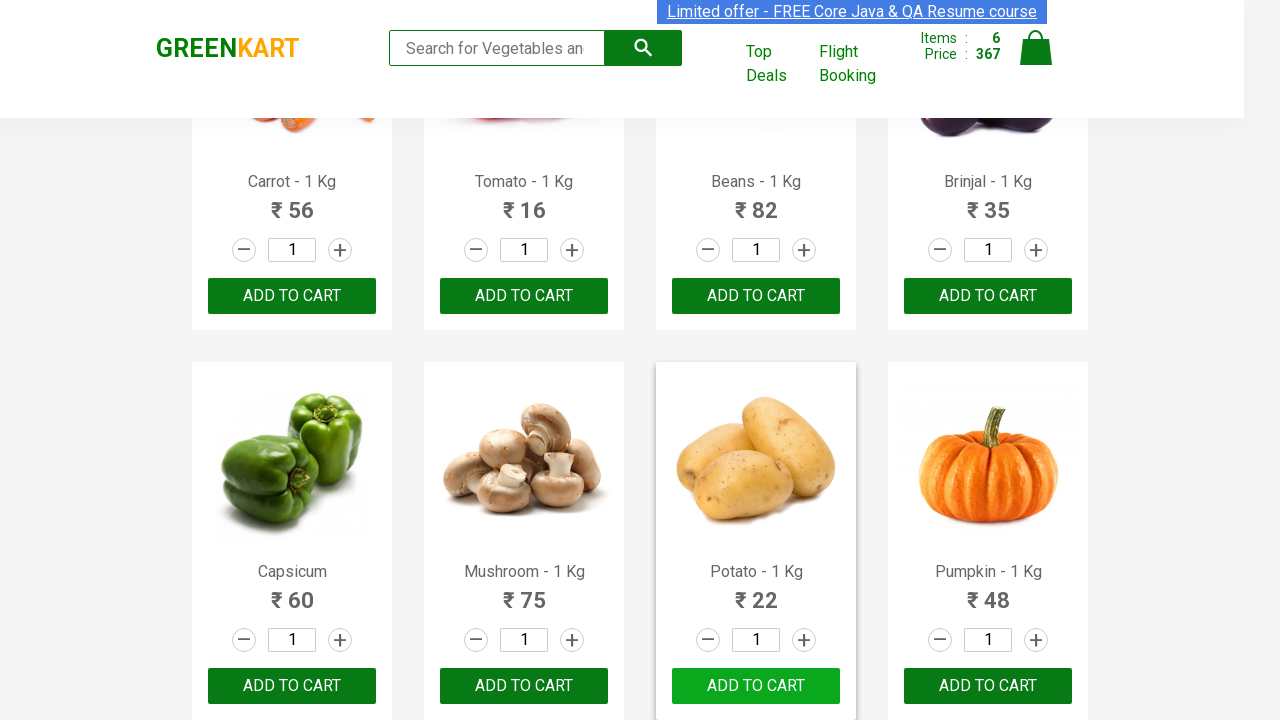

Retrieved product name text at index 21
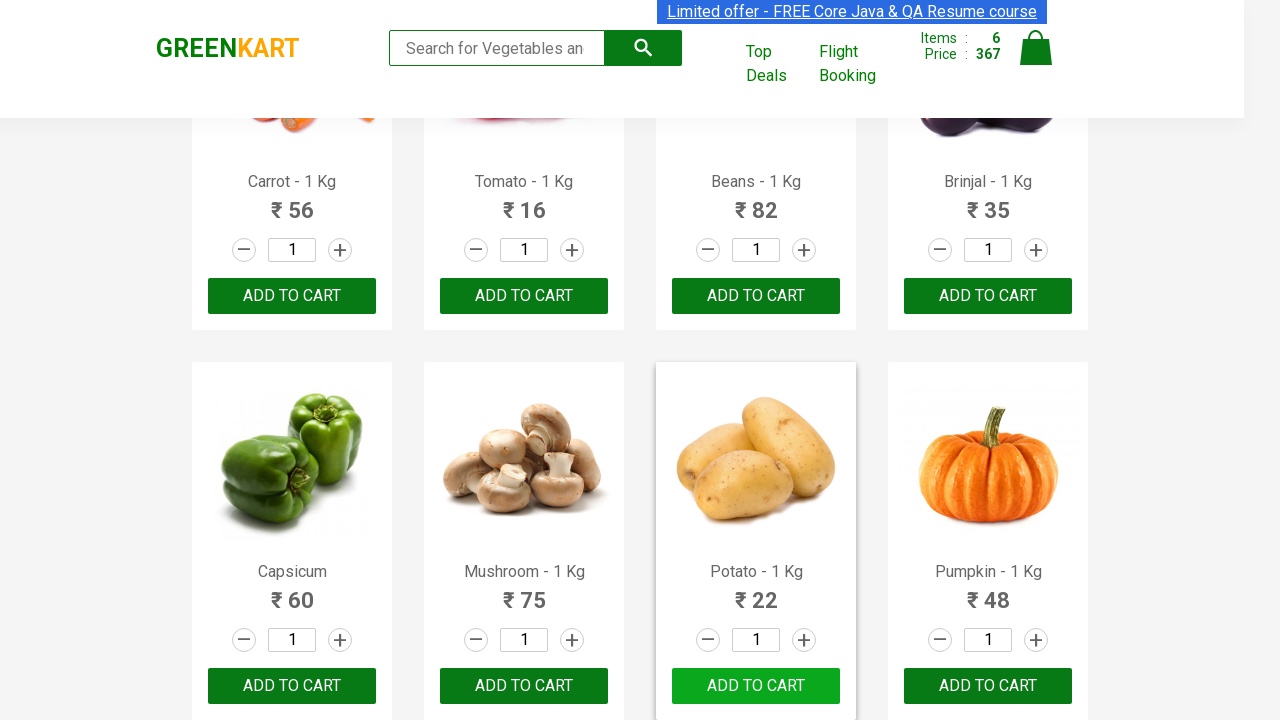

Extracted product name: Pomegranate
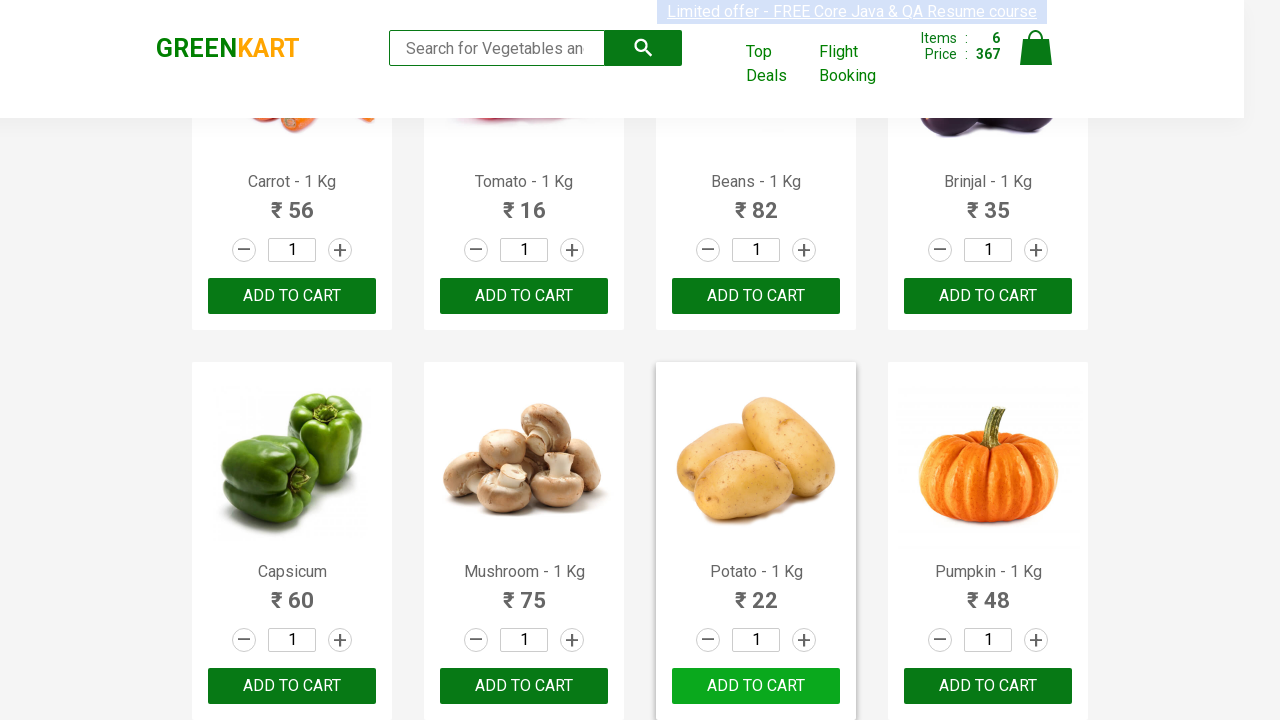

Retrieved product name text at index 22
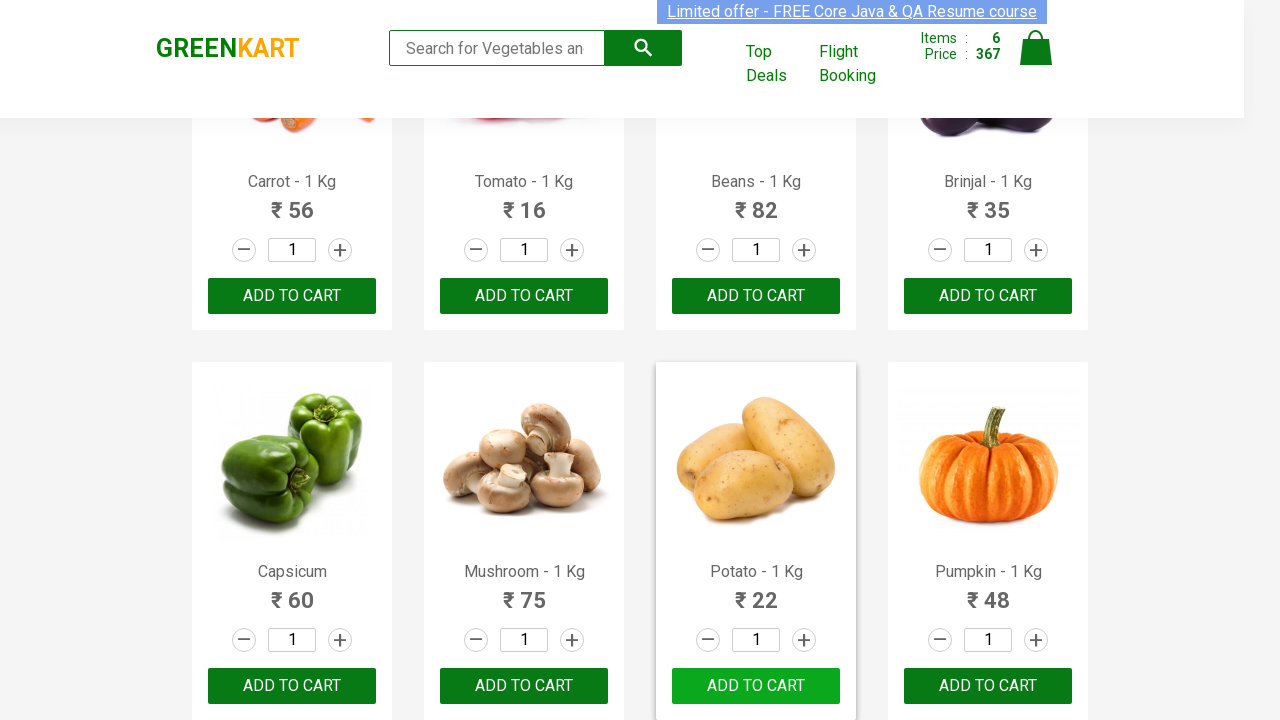

Extracted product name: Raspberry
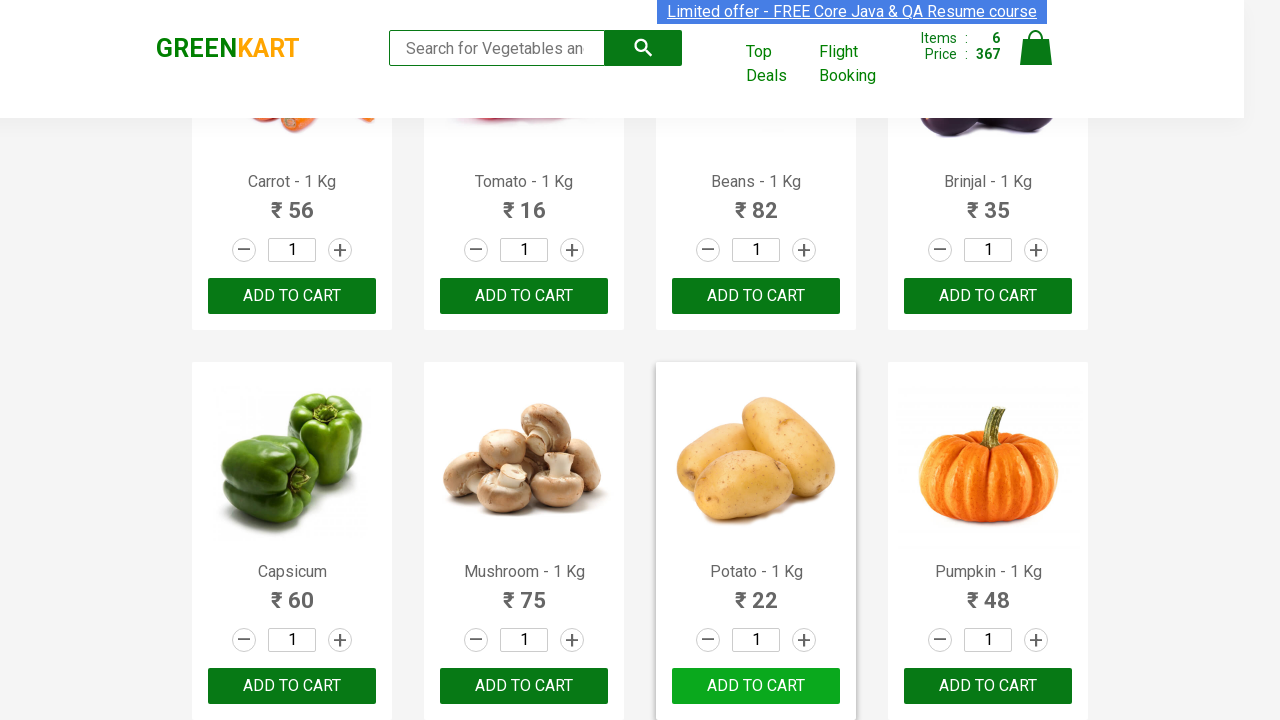

Retrieved product name text at index 23
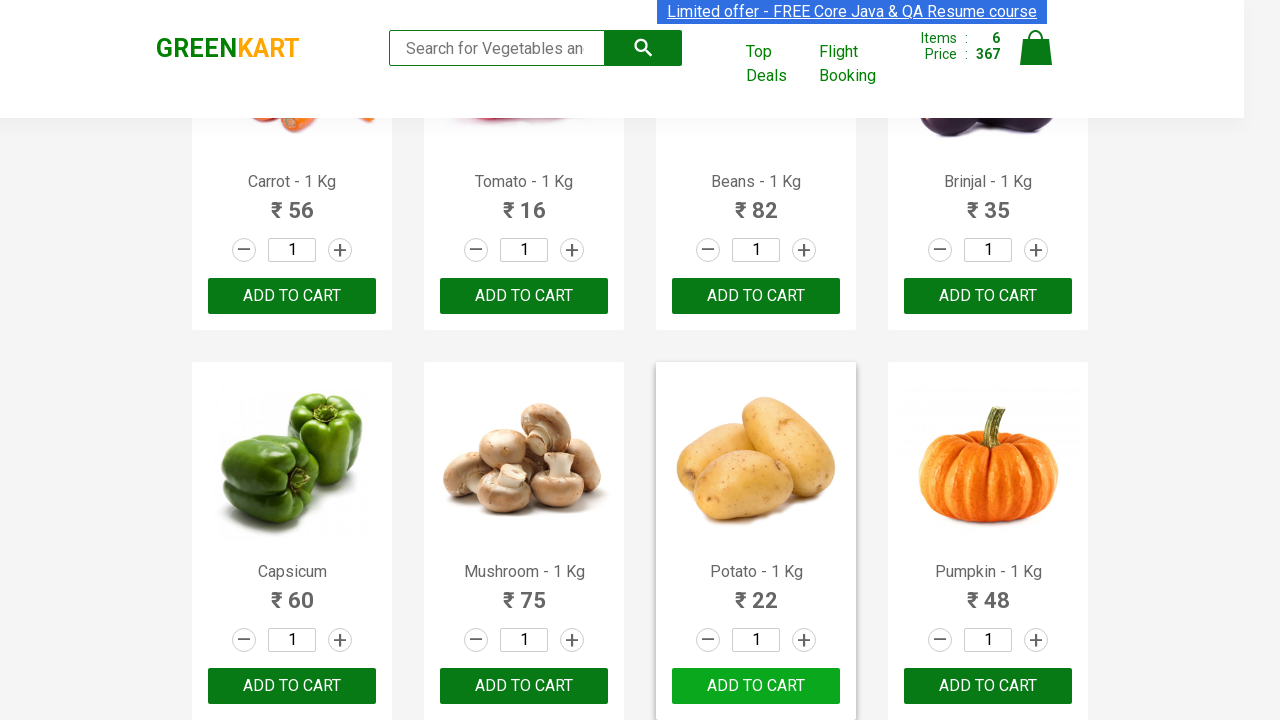

Extracted product name: Strawberry
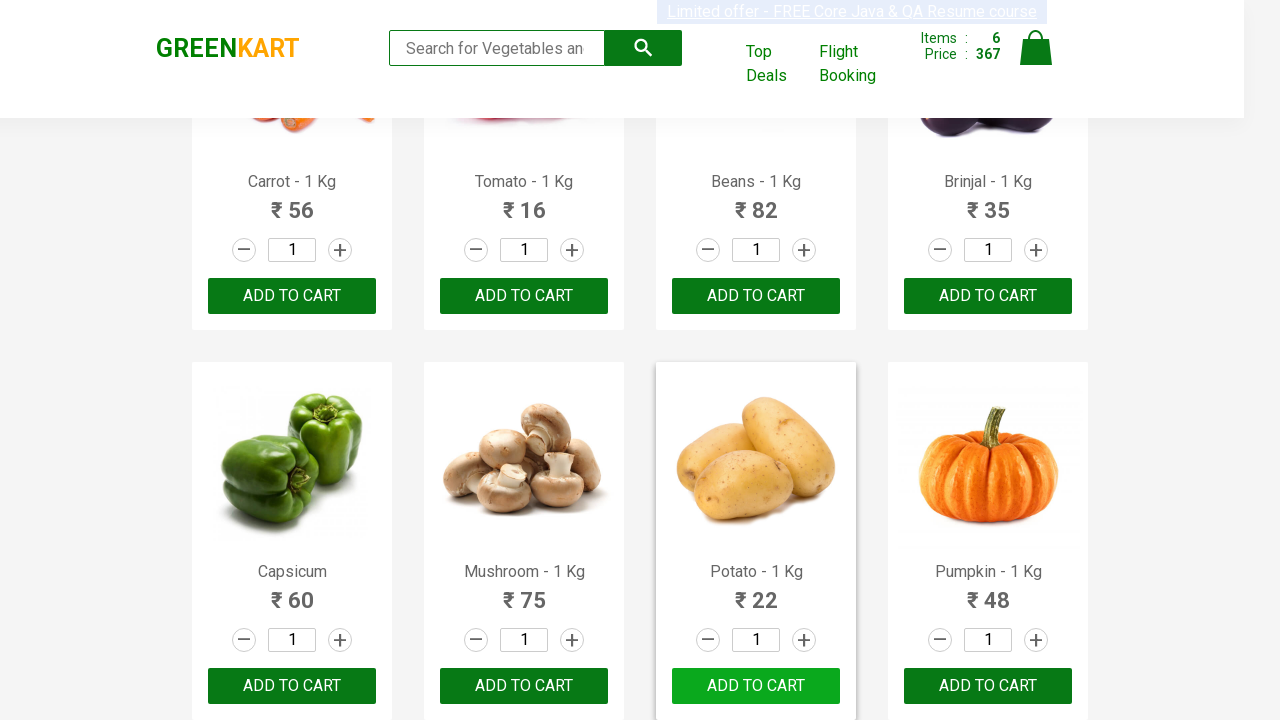

Retrieved product name text at index 24
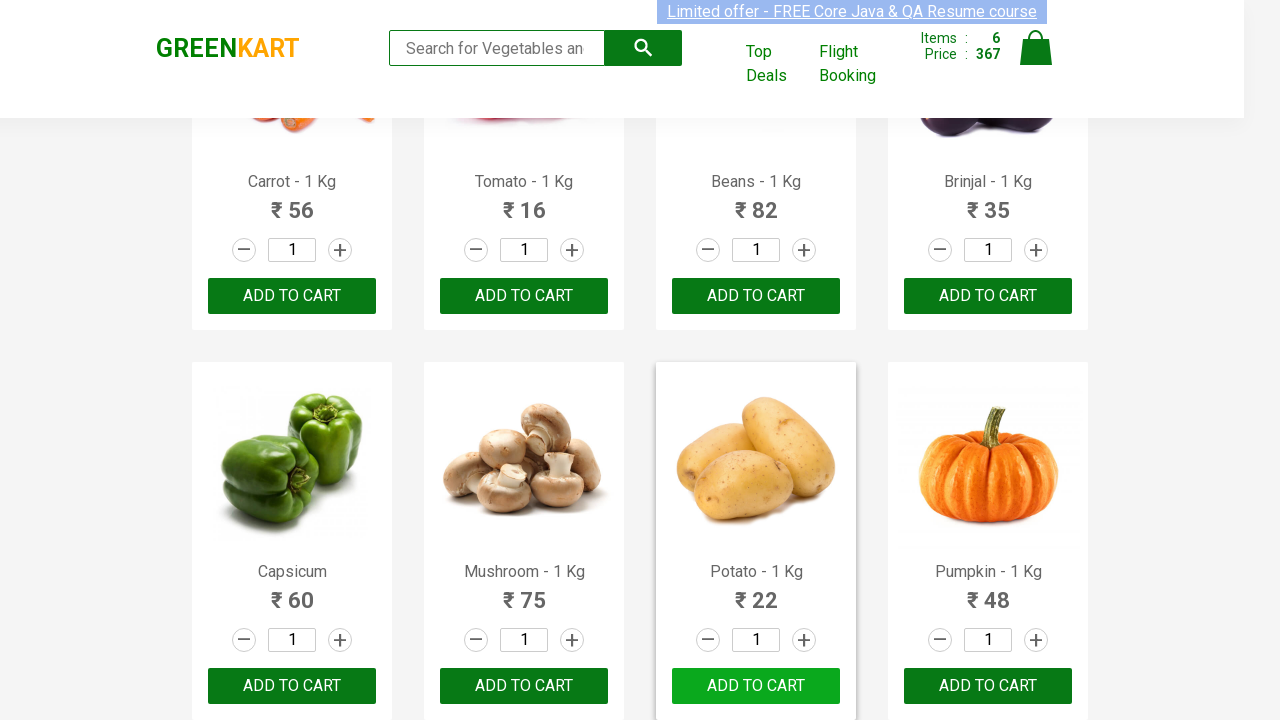

Extracted product name: Water Melon
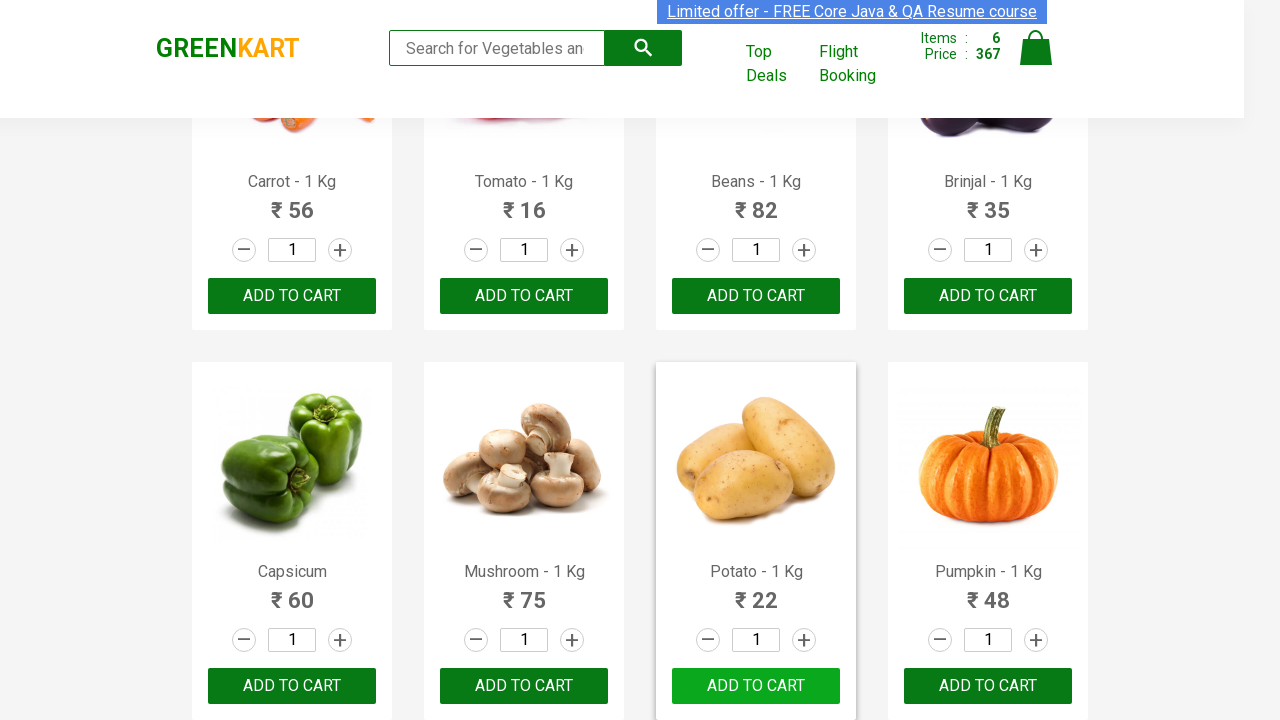

Retrieved product name text at index 25
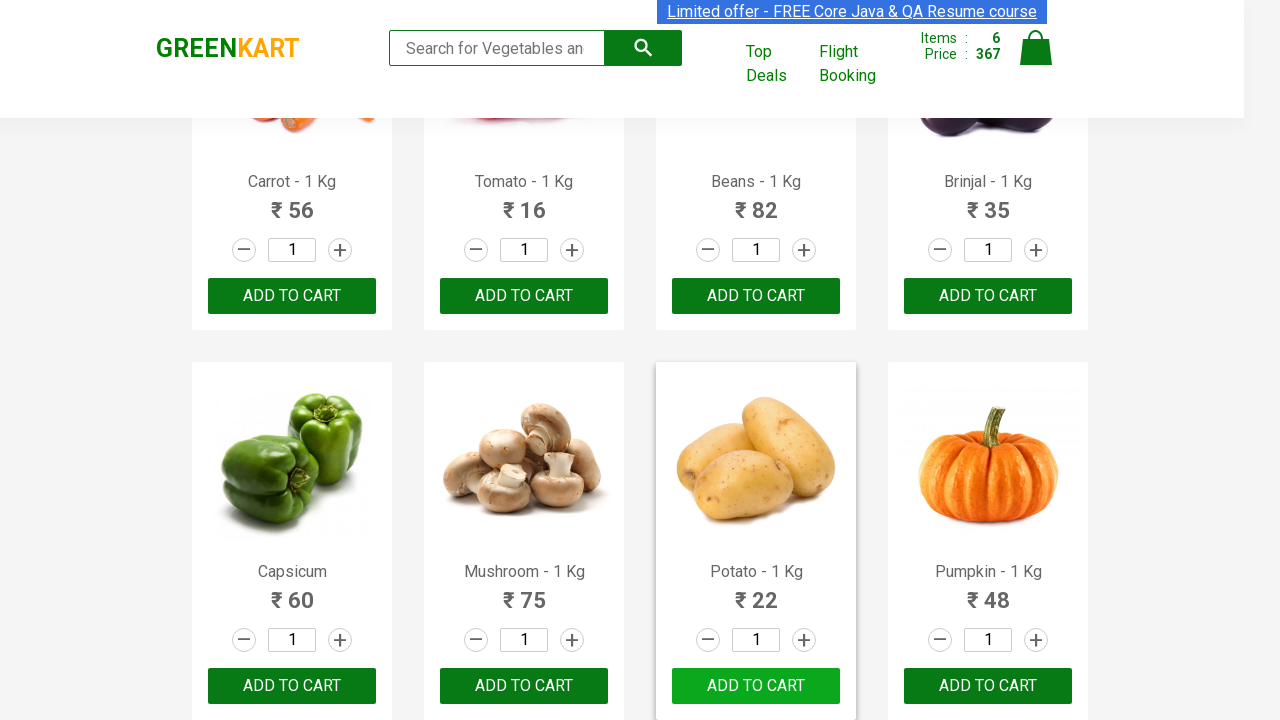

Extracted product name: Almonds
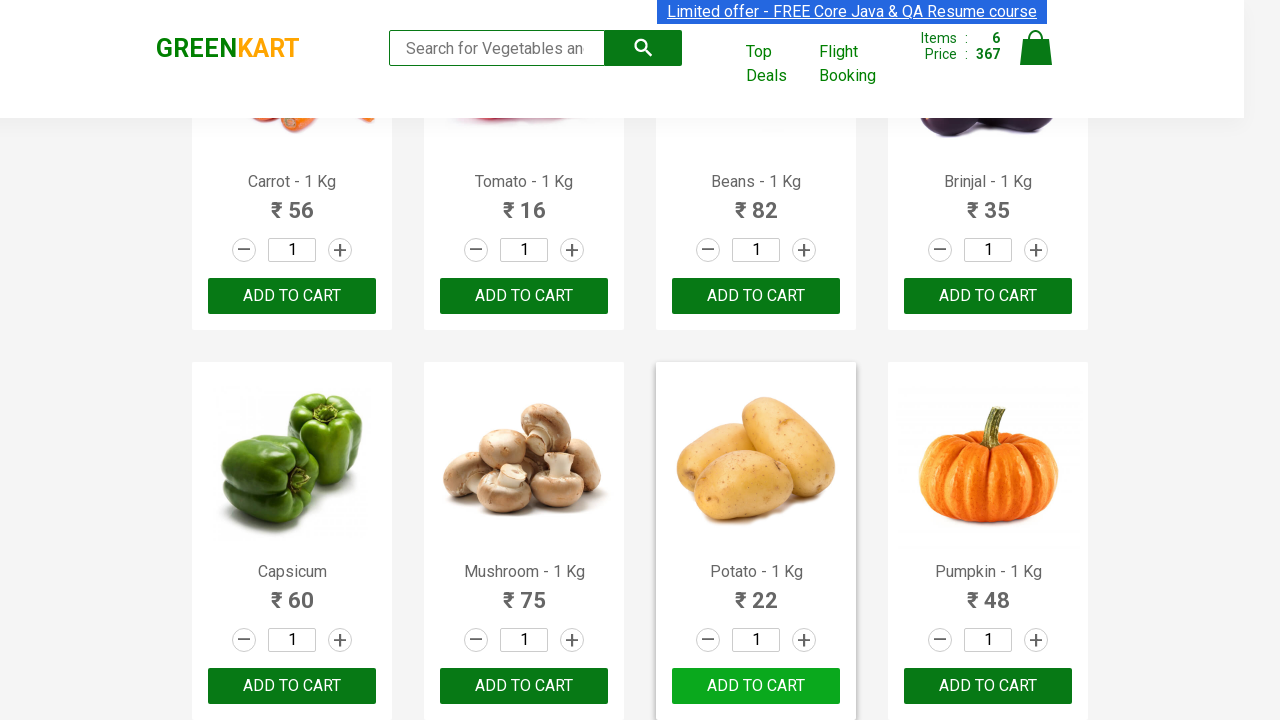

Retrieved product name text at index 26
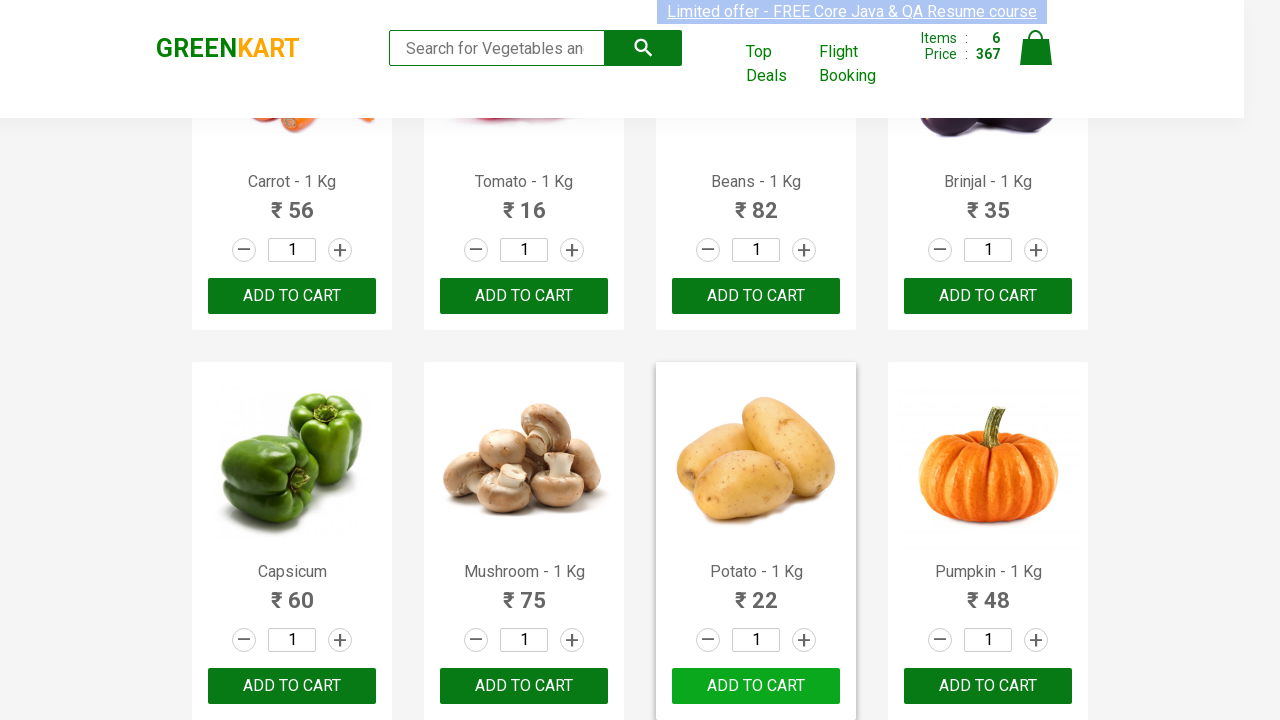

Extracted product name: Pista
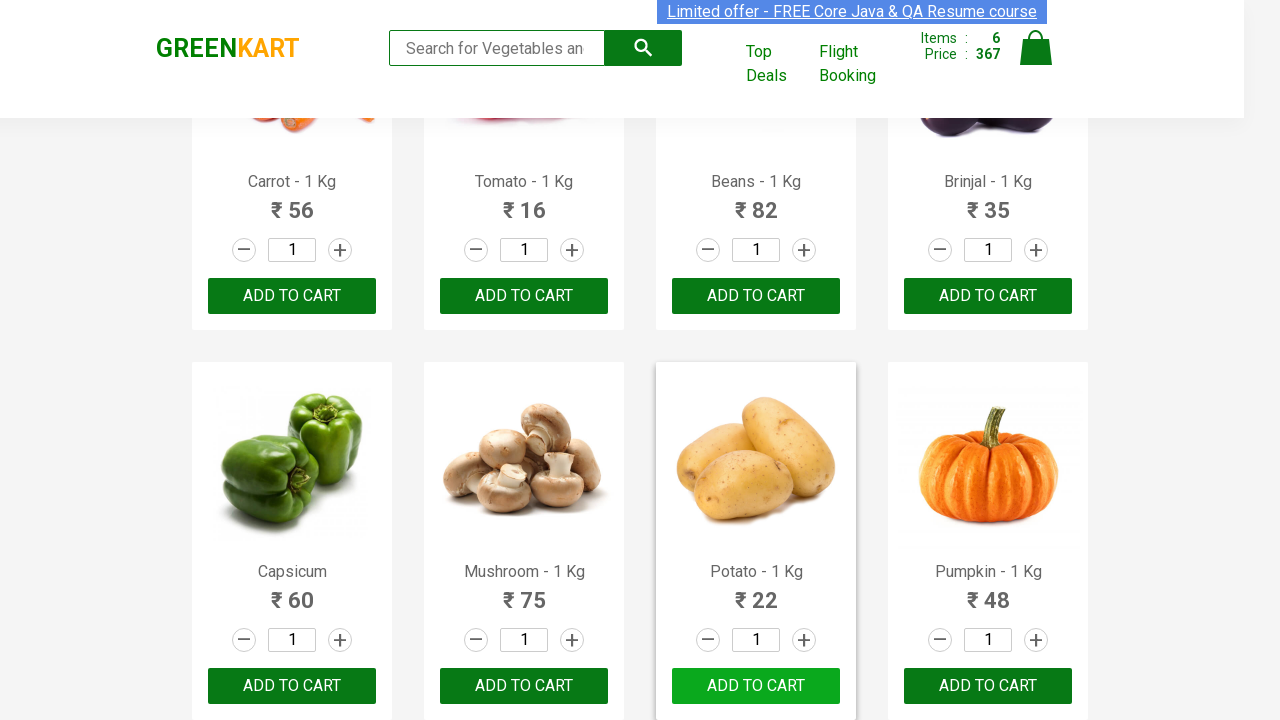

Retrieved product name text at index 27
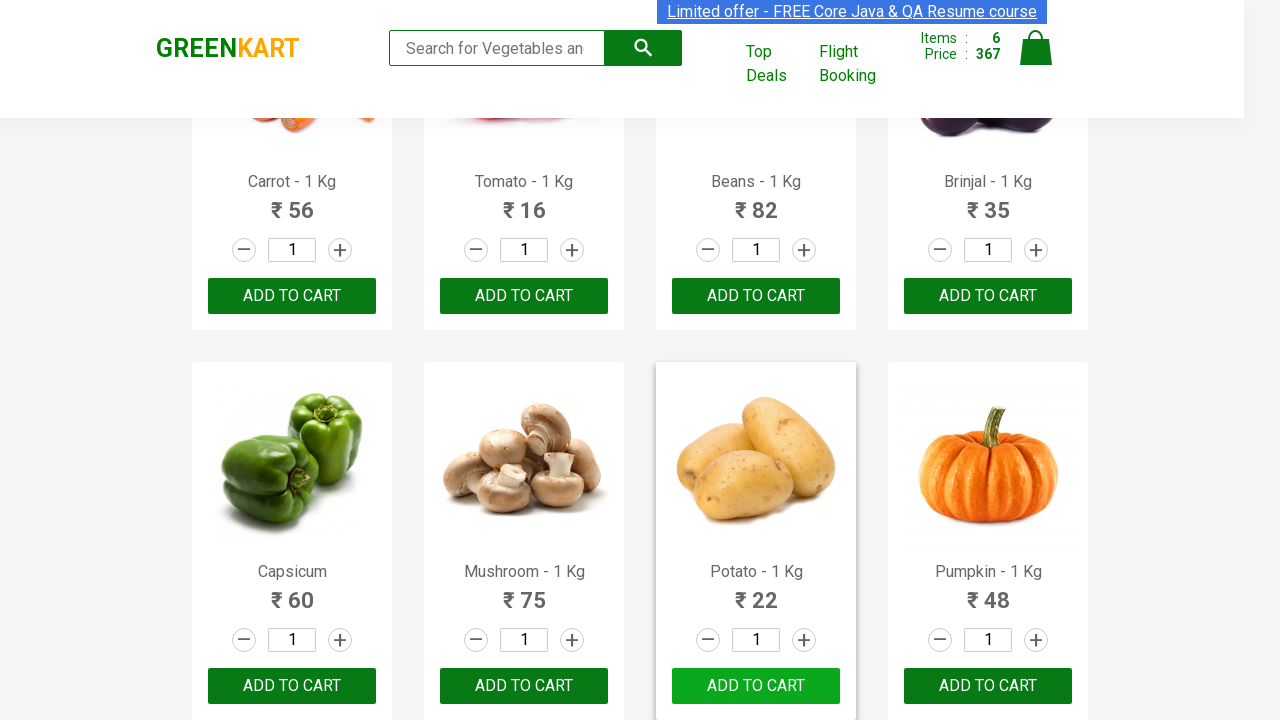

Extracted product name: Nuts Mixture
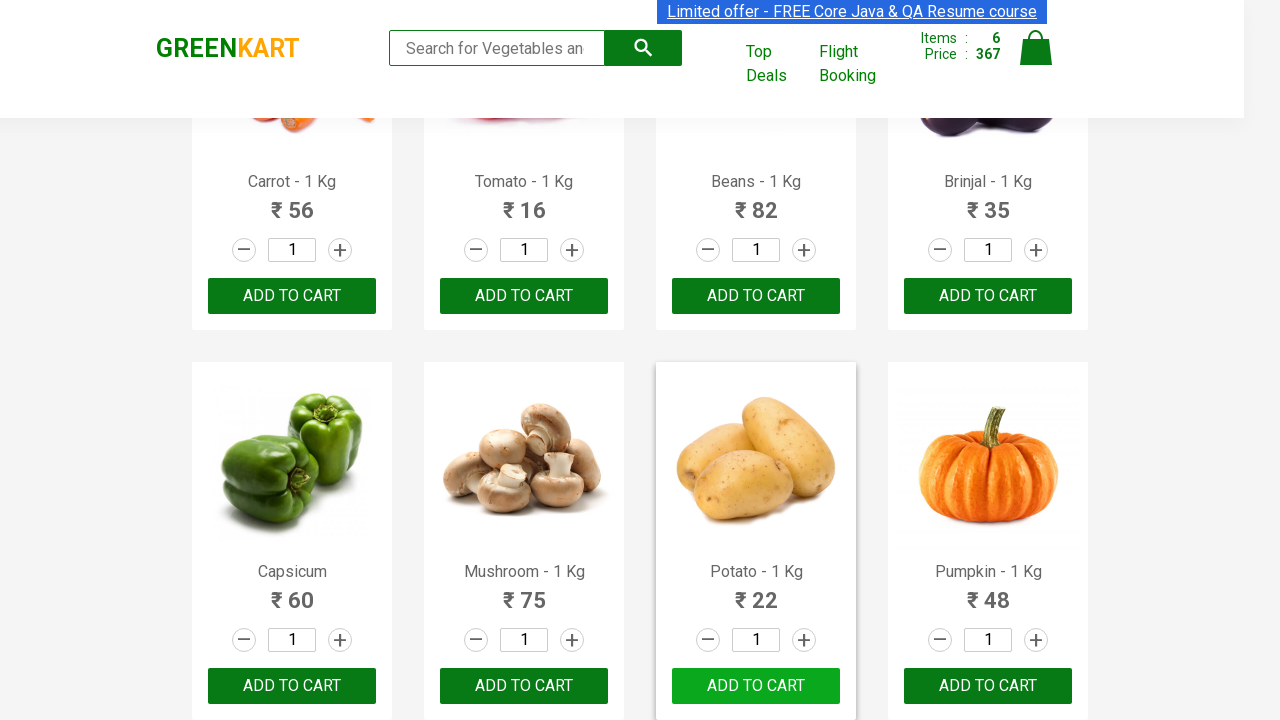

Retrieved product name text at index 28
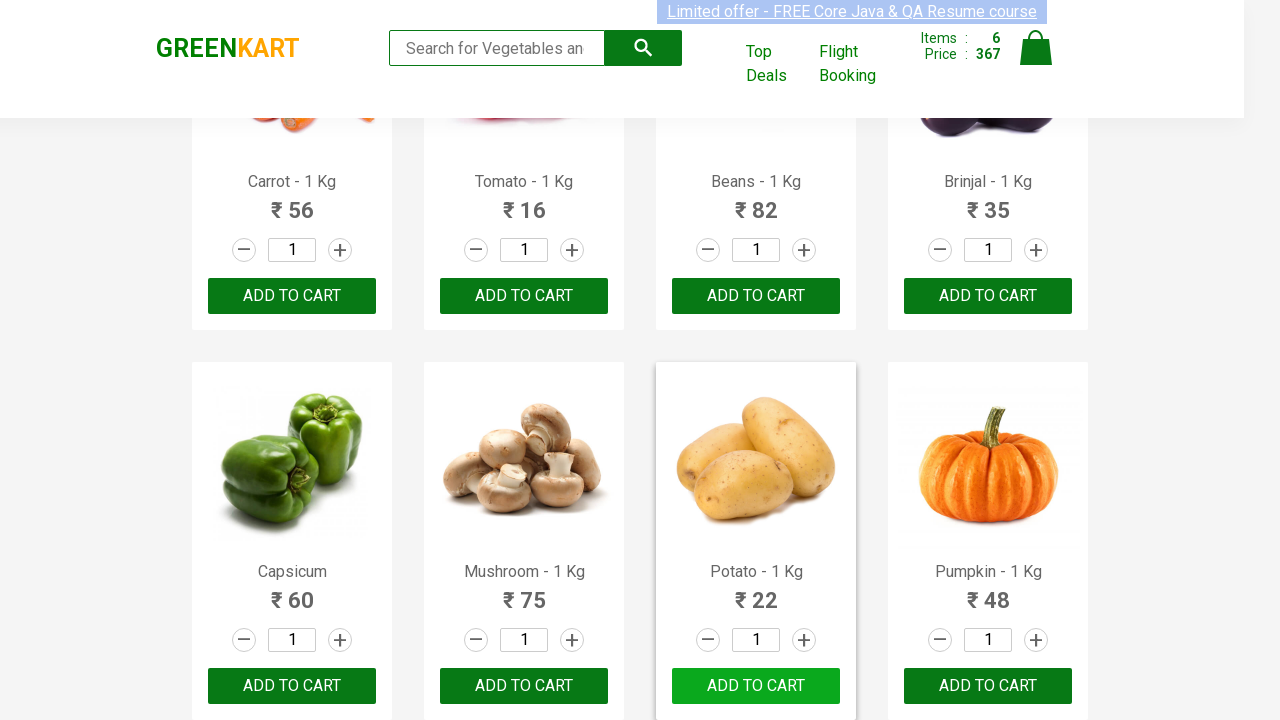

Extracted product name: Cashews
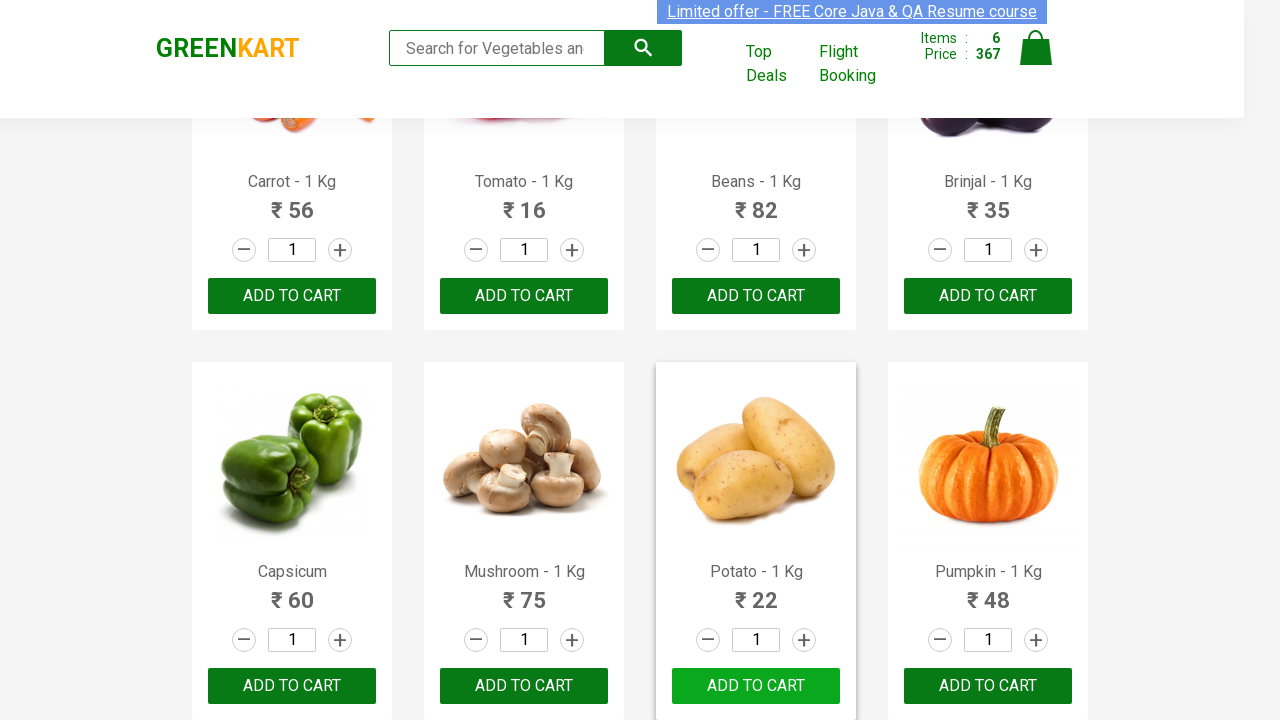

Retrieved product name text at index 29
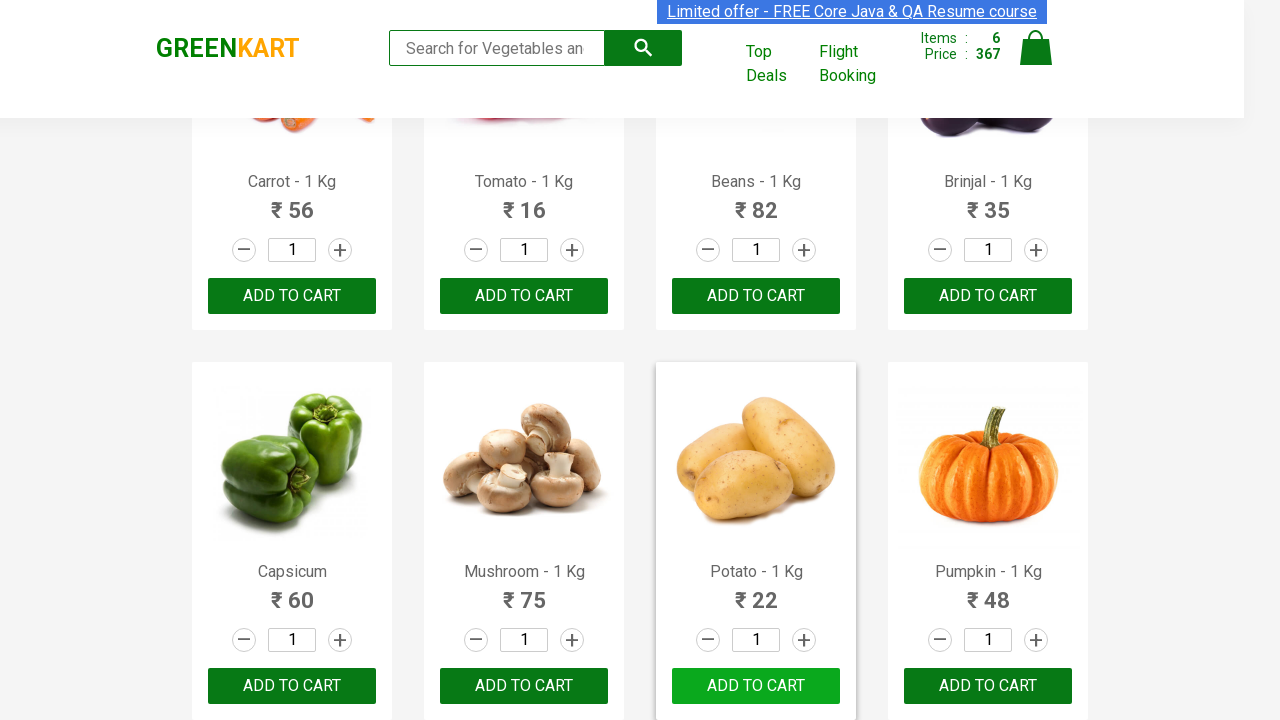

Extracted product name: Walnuts
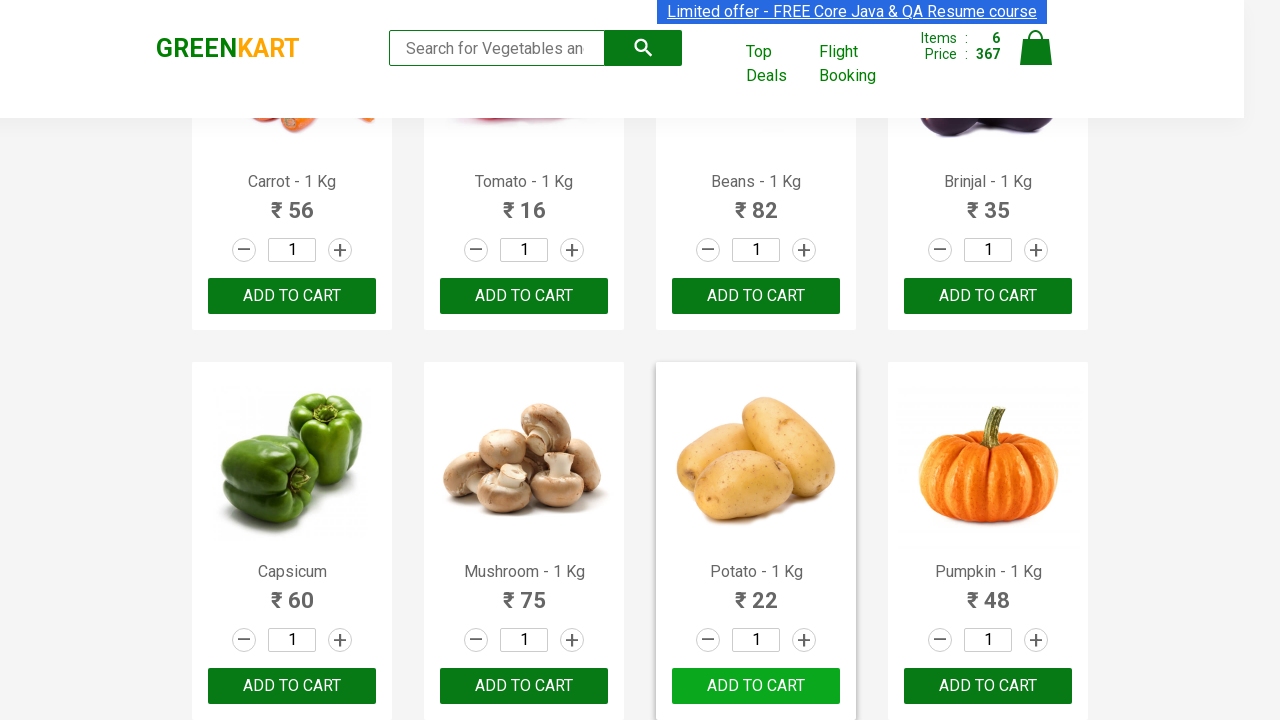

Added 'Walnuts' to cart
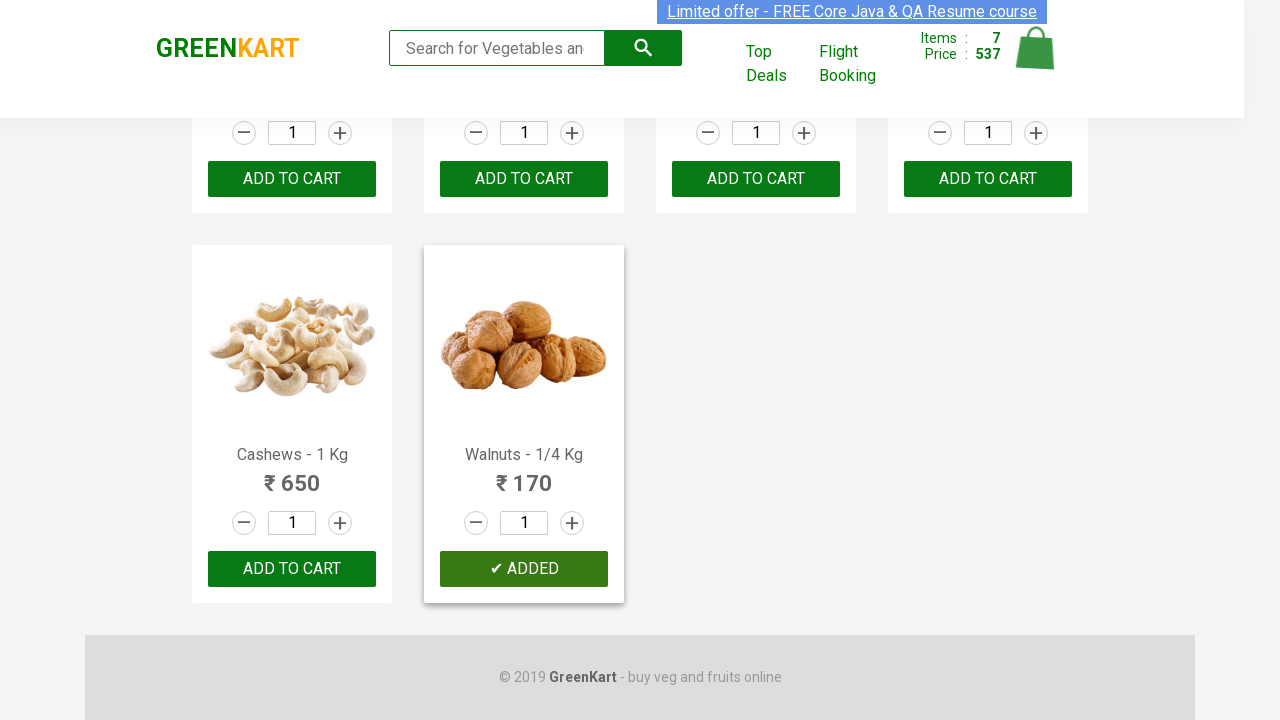

Successfully added all 7 products to cart
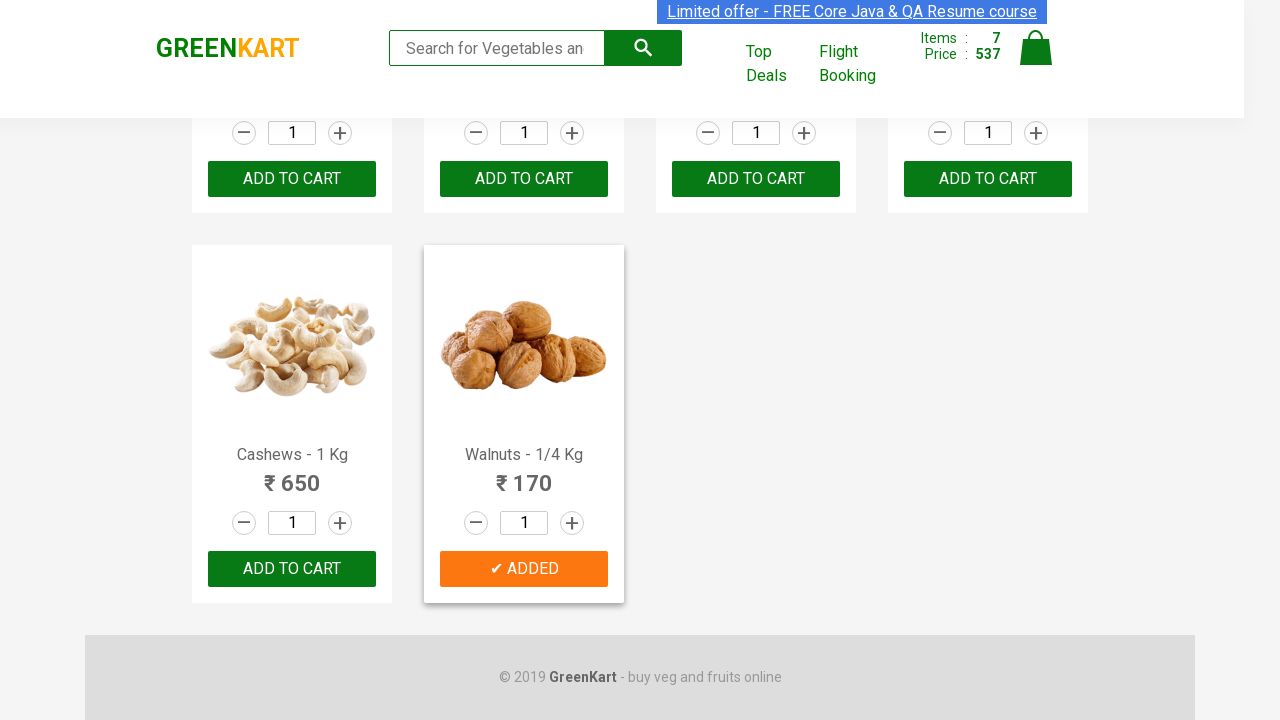

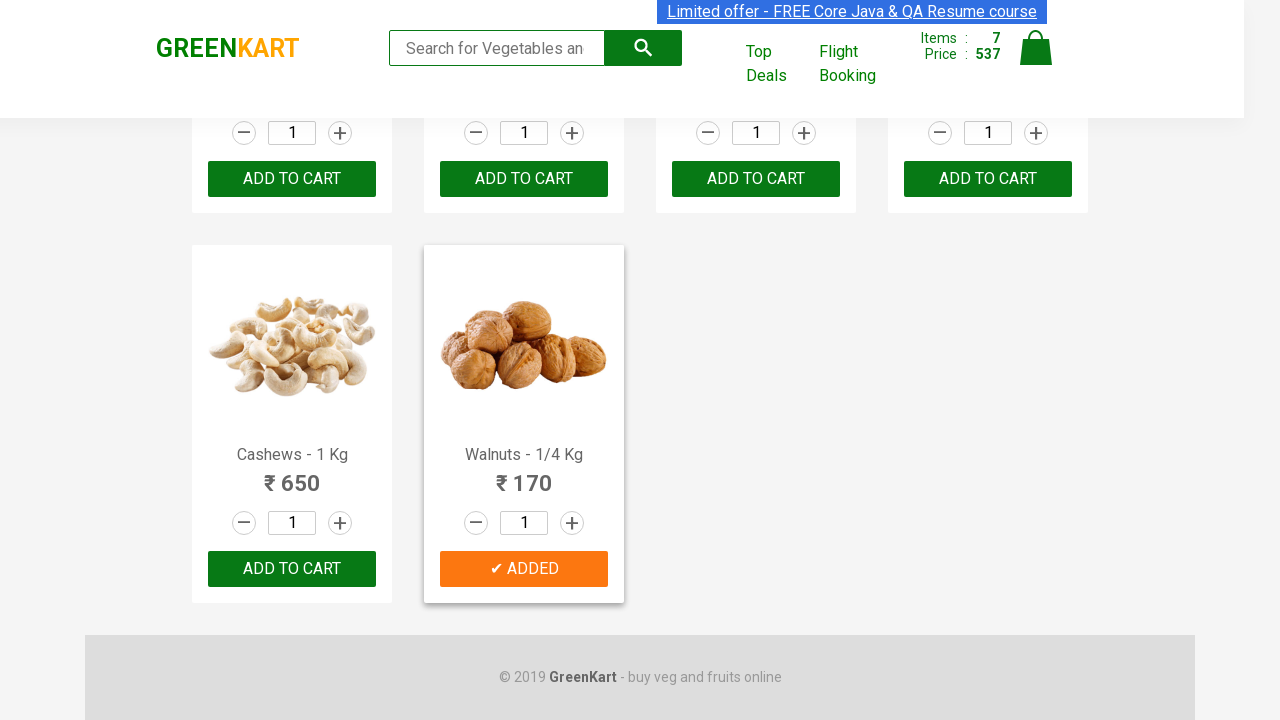